Automatically plays the 2048 game by repeatedly sending arrow key inputs in a pattern (up, right, down, left) to combine tiles

Starting URL: https://gabrielecirulli.github.io/2048/

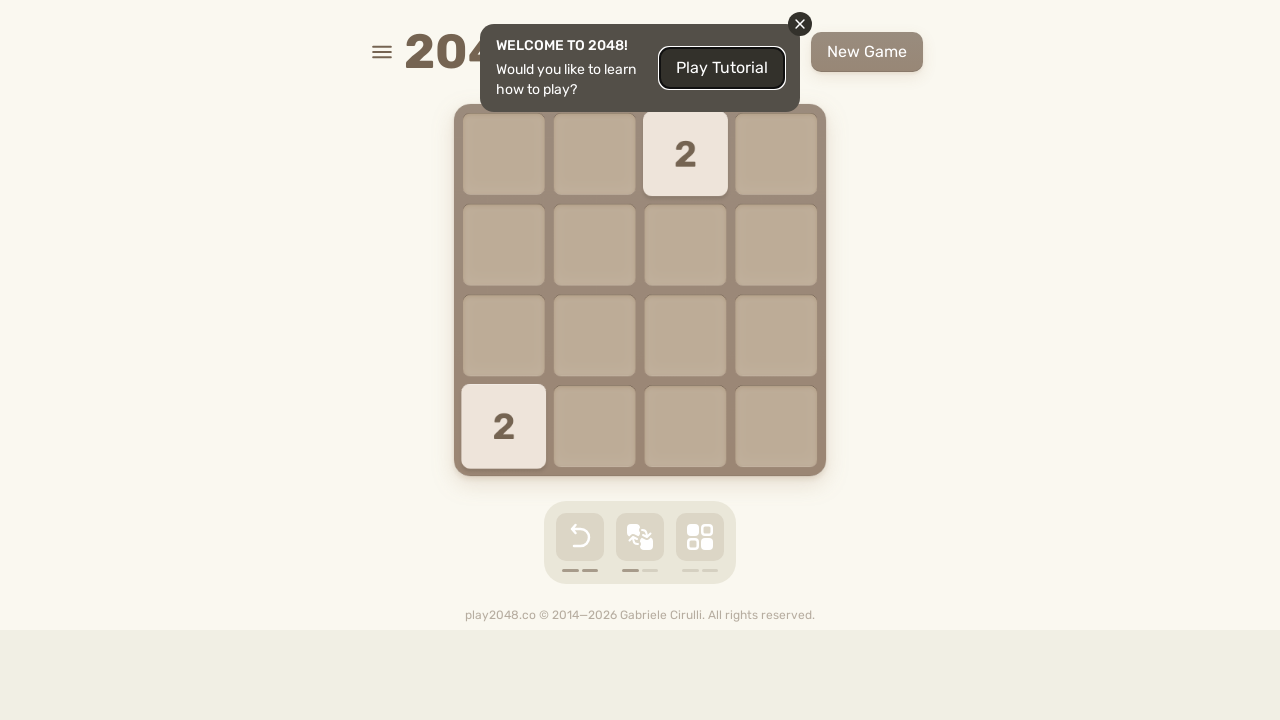

Located the game container element
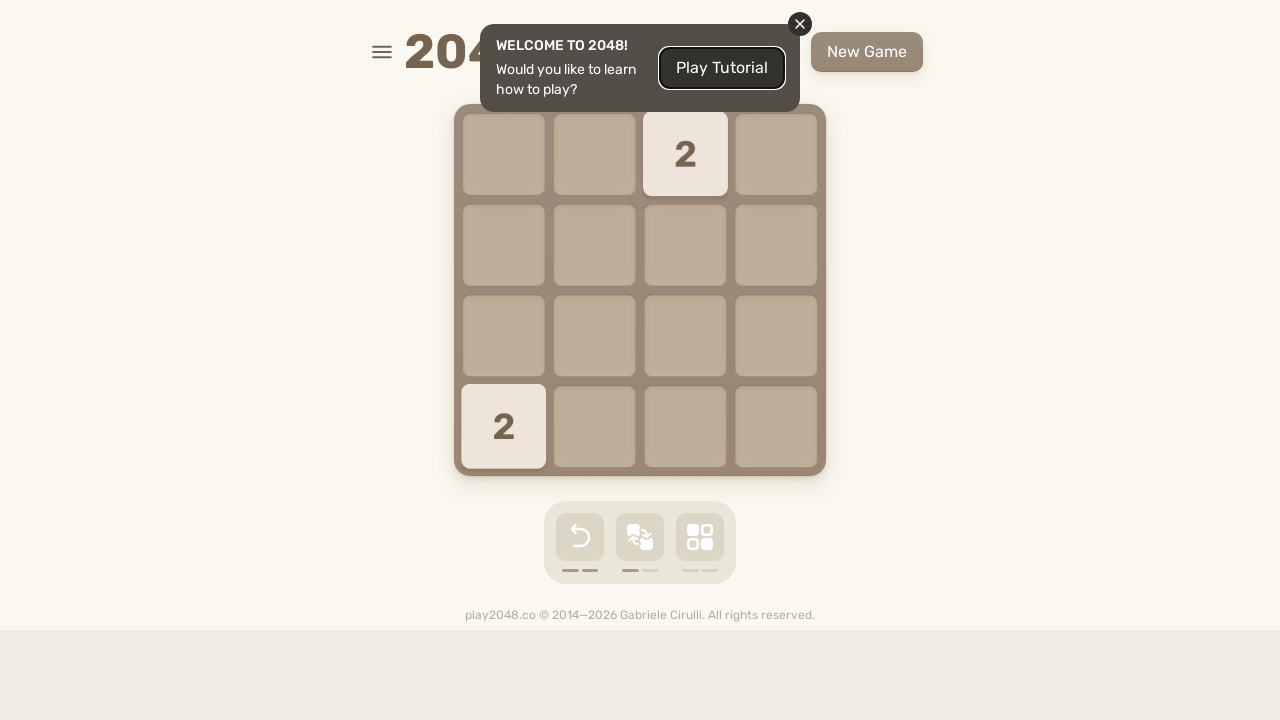

Pressed ArrowUp (cycle 1/10)
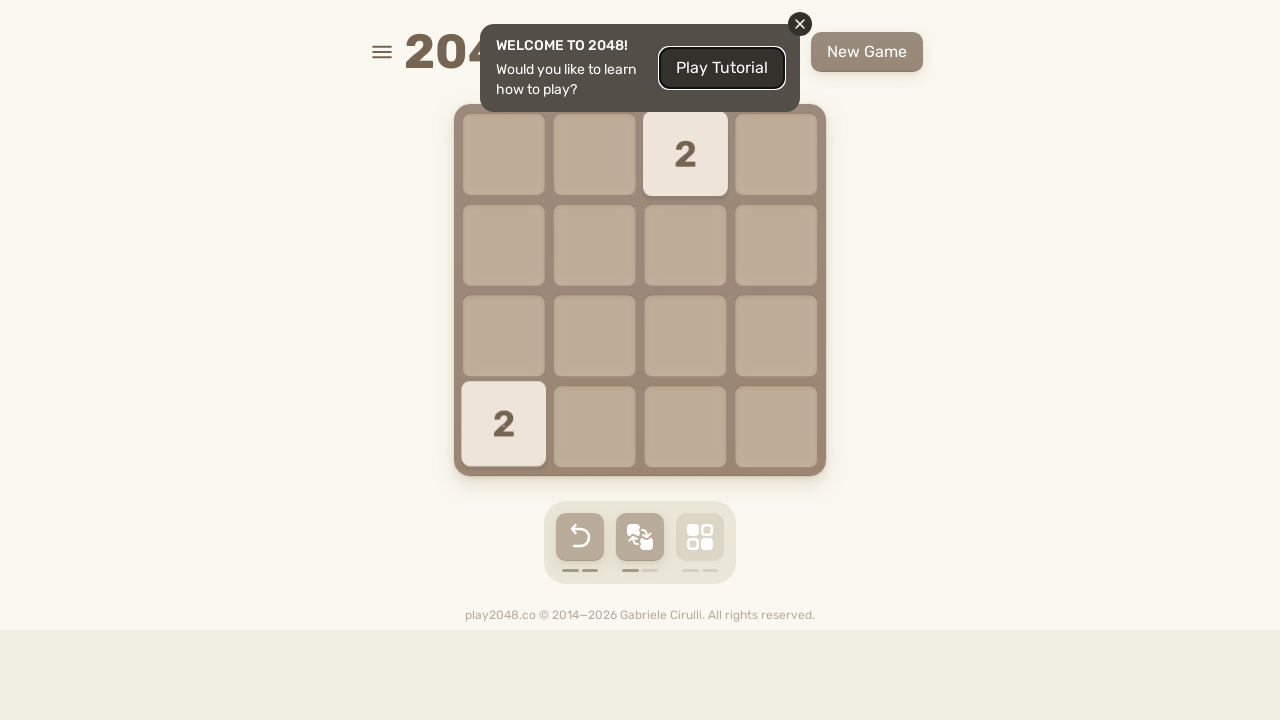

Pressed ArrowRight (cycle 1/10)
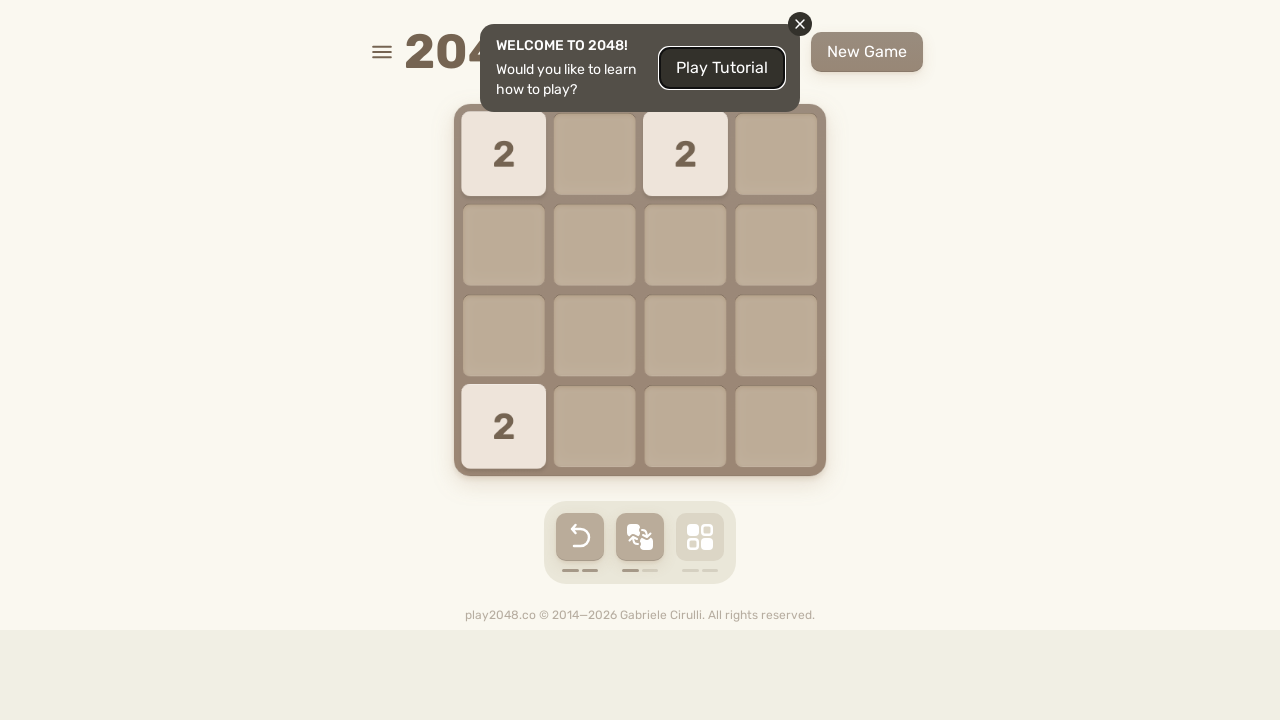

Pressed ArrowDown (cycle 1/10)
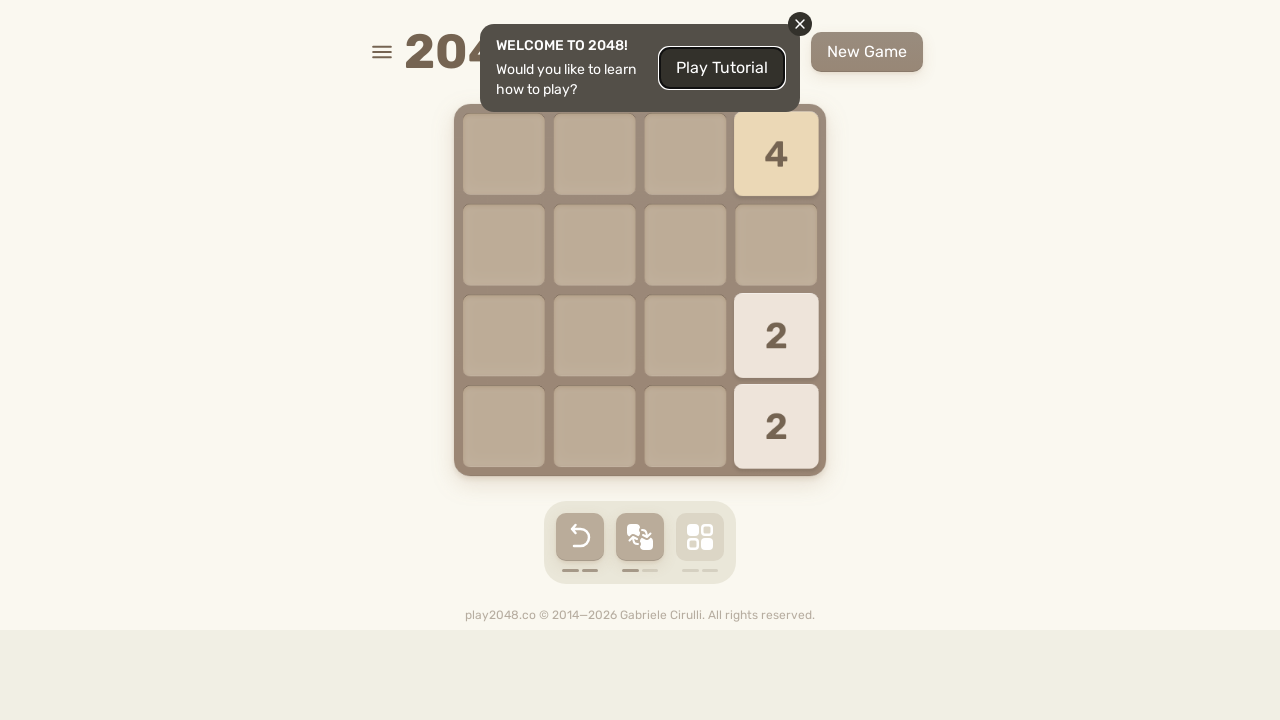

Pressed ArrowLeft (cycle 1/10)
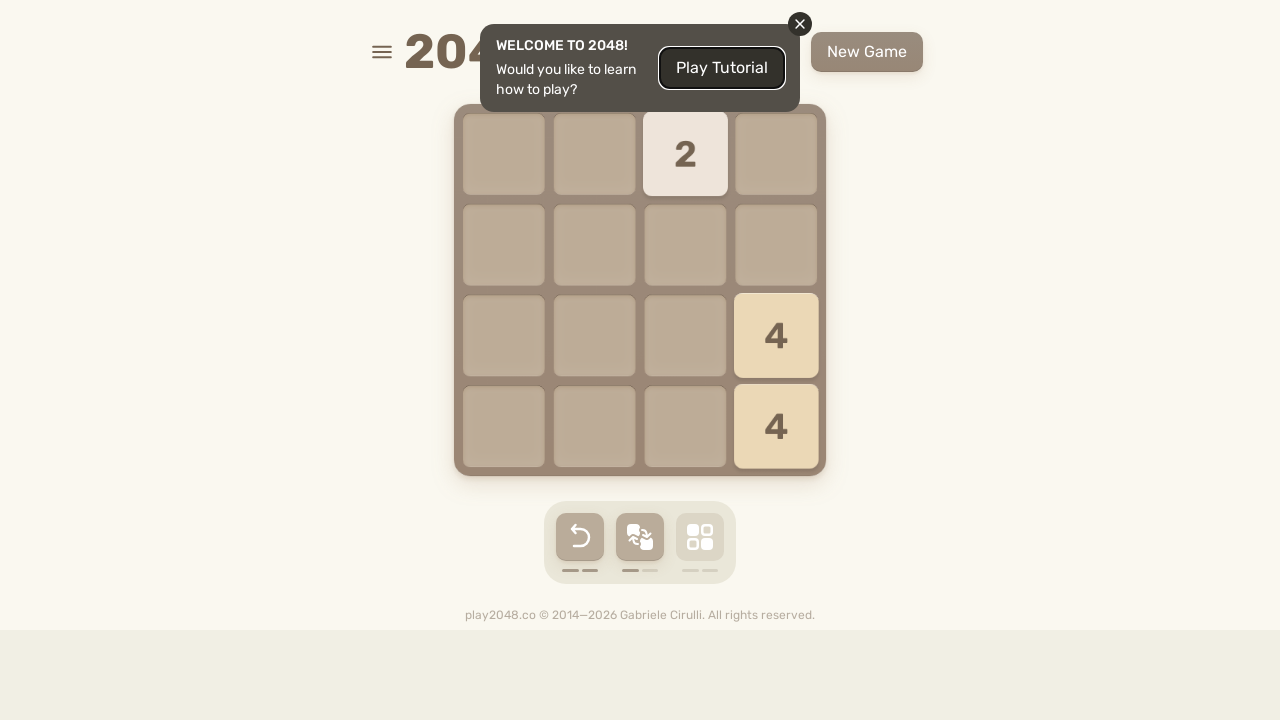

Pressed ArrowUp (cycle 2/10)
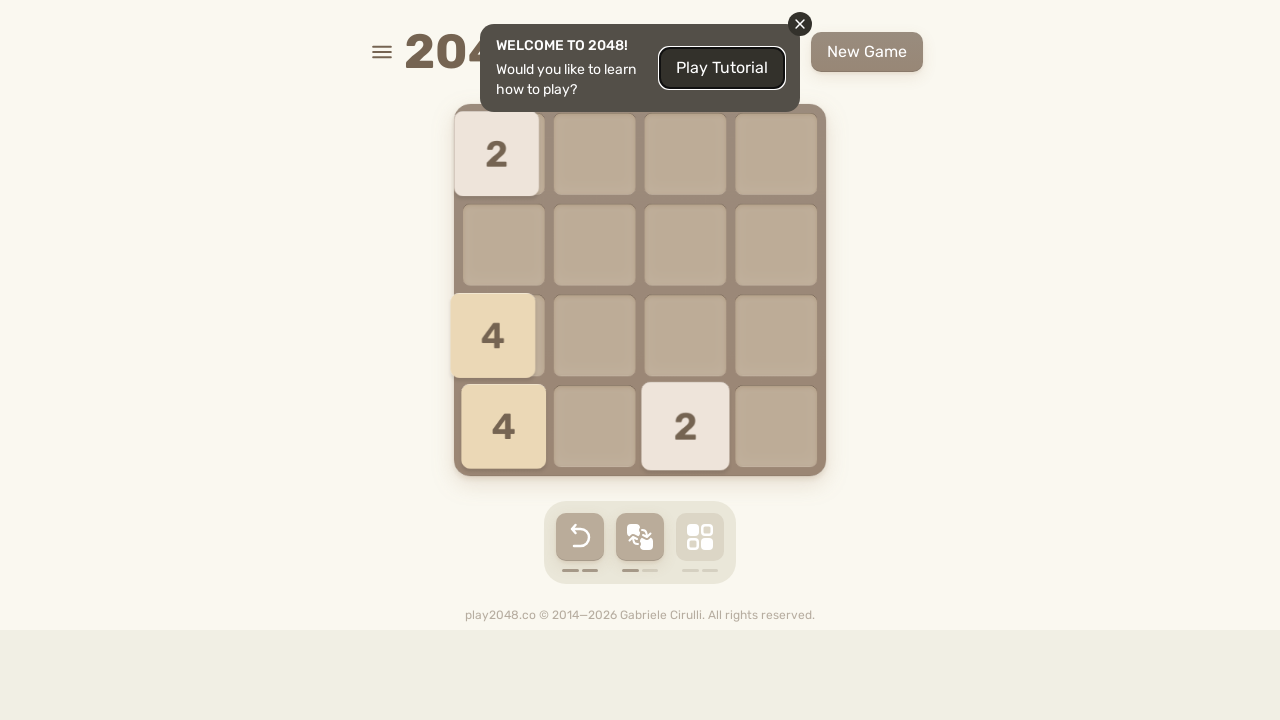

Pressed ArrowRight (cycle 2/10)
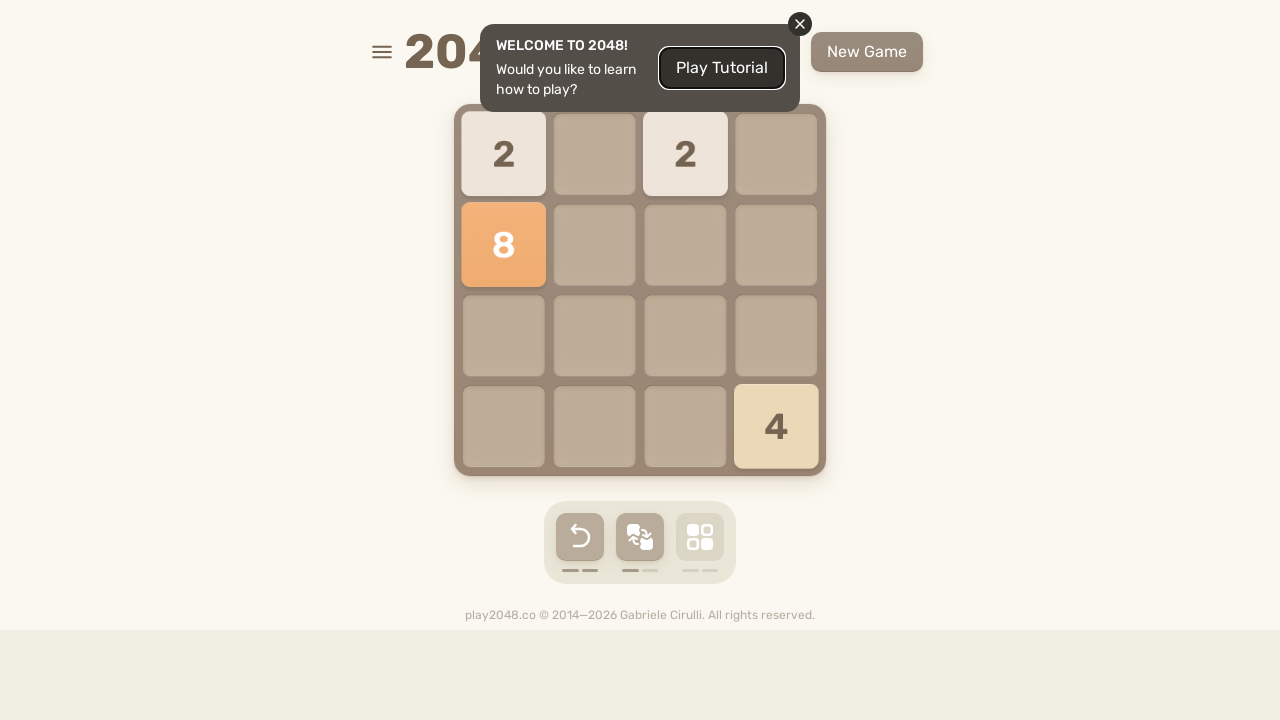

Pressed ArrowDown (cycle 2/10)
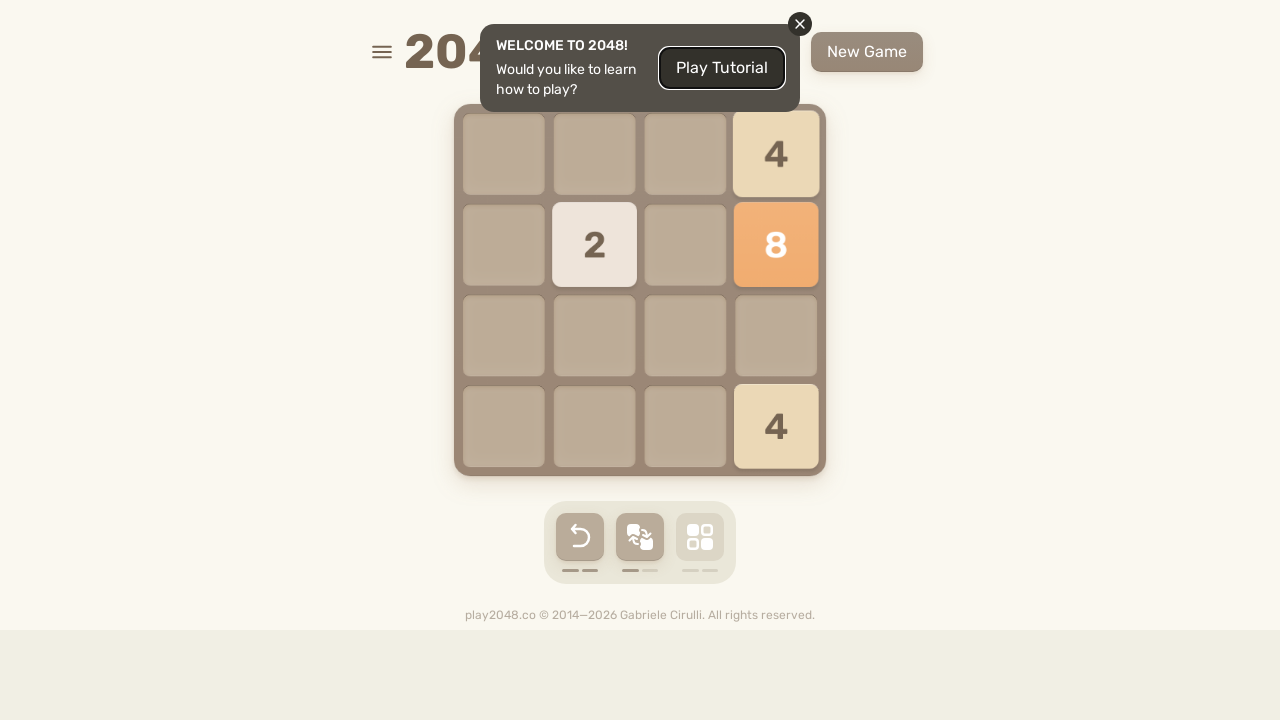

Pressed ArrowLeft (cycle 2/10)
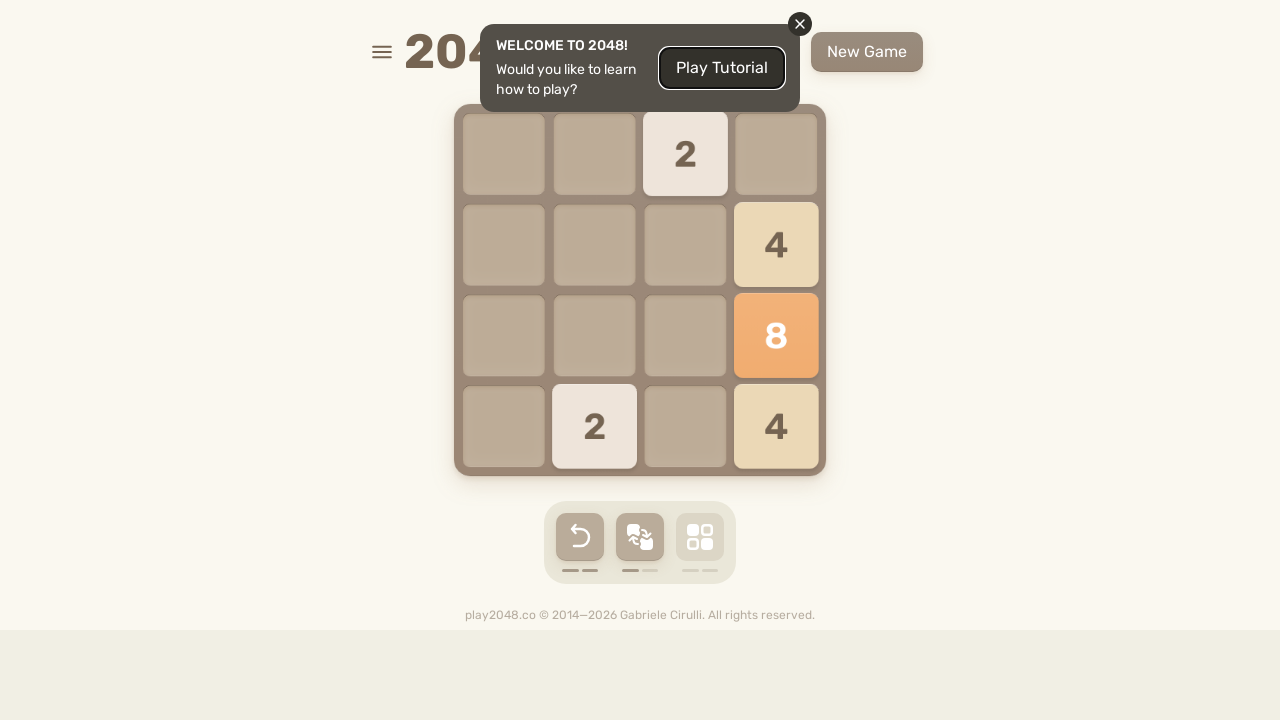

Pressed ArrowUp (cycle 3/10)
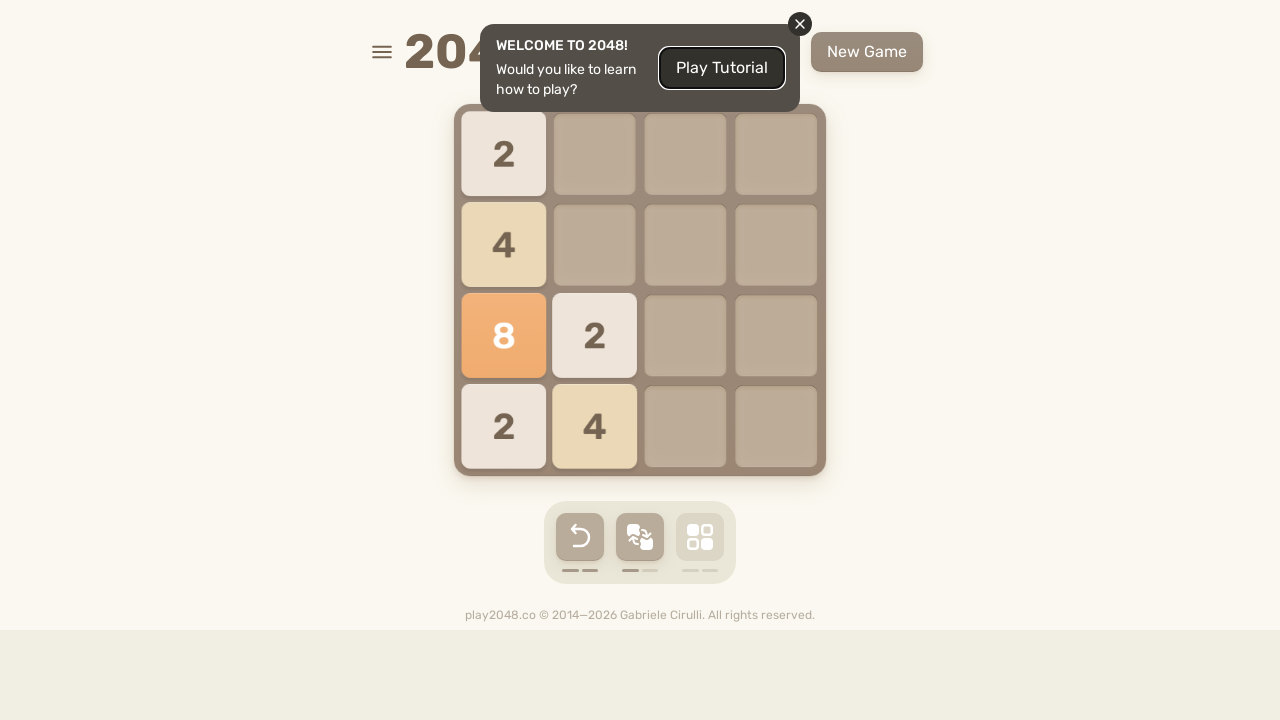

Pressed ArrowRight (cycle 3/10)
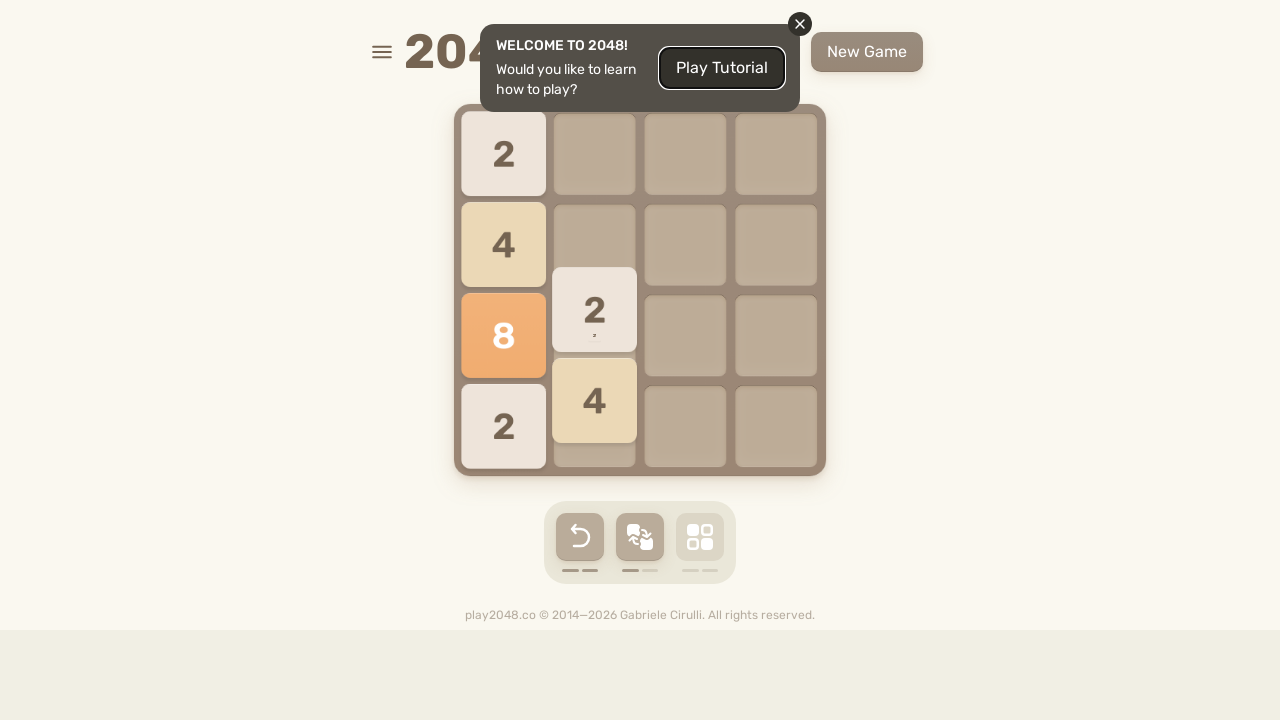

Pressed ArrowDown (cycle 3/10)
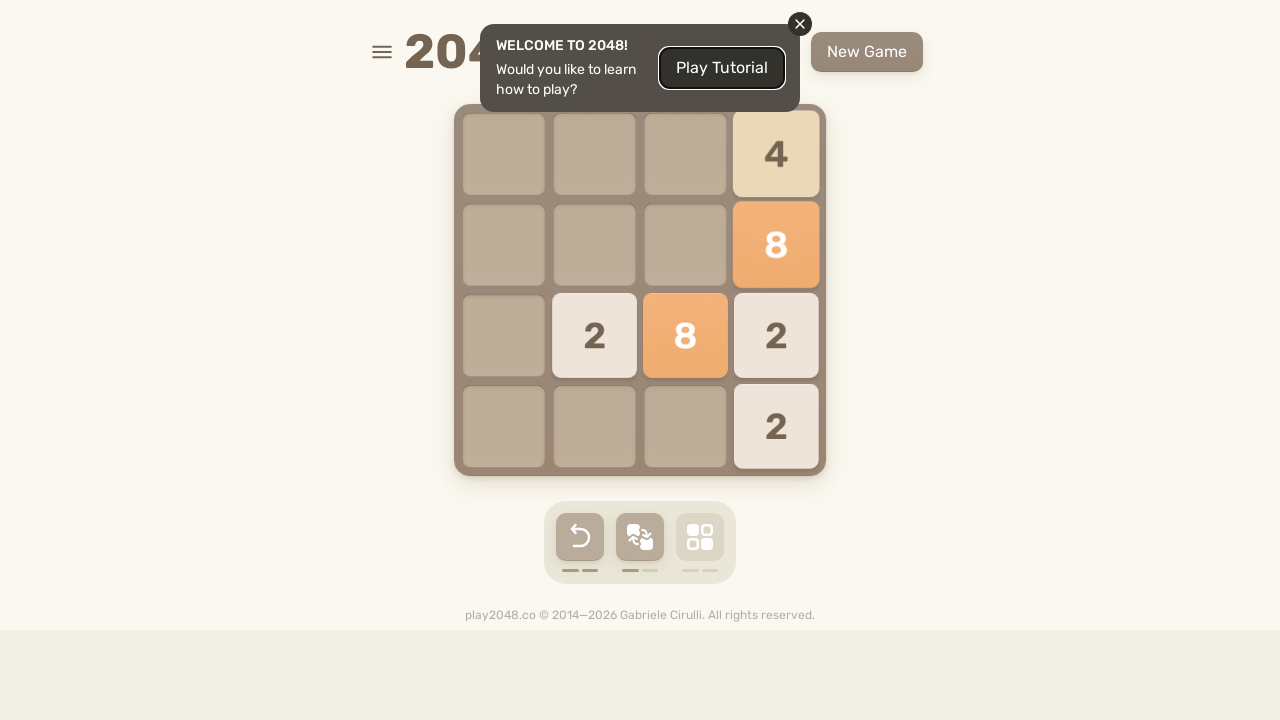

Pressed ArrowLeft (cycle 3/10)
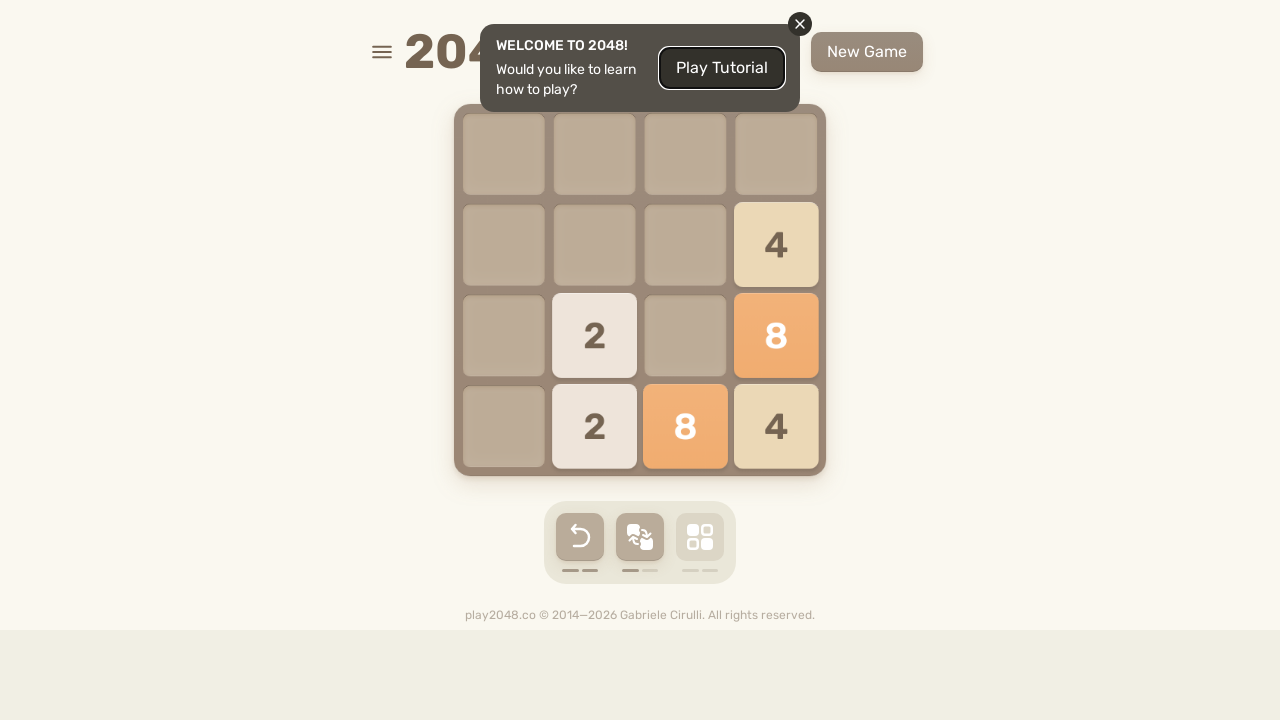

Pressed ArrowUp (cycle 4/10)
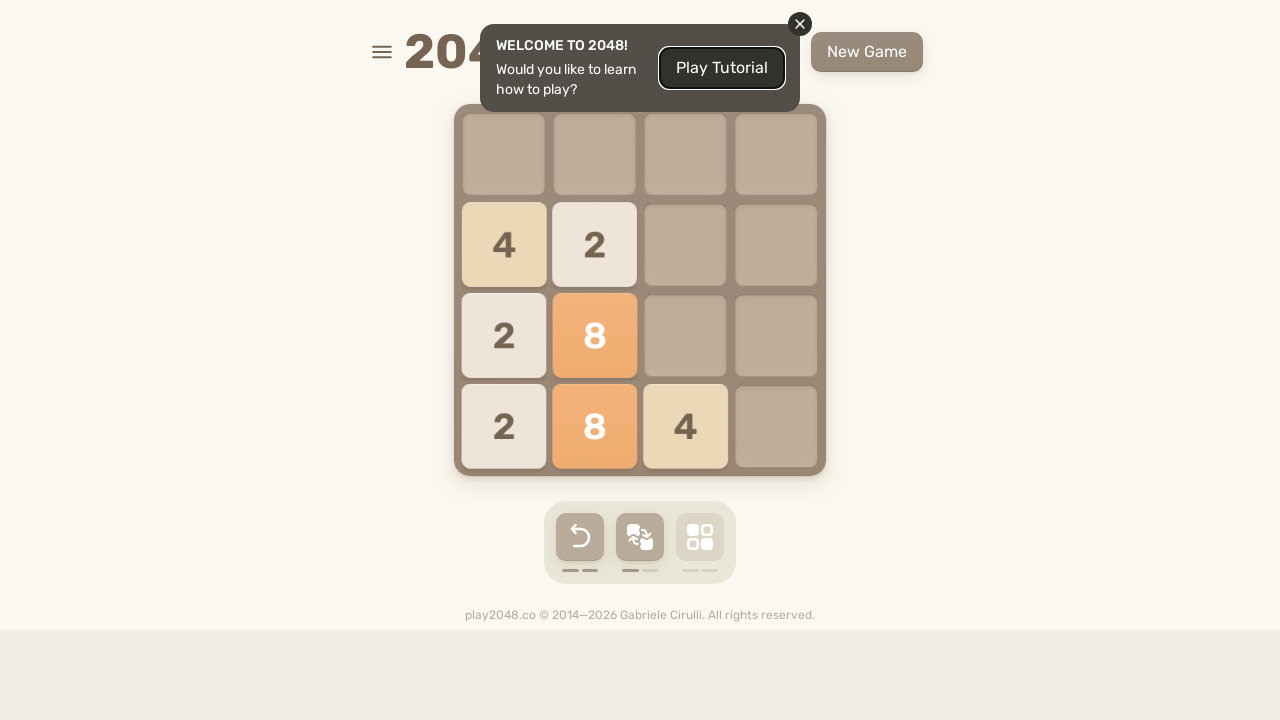

Pressed ArrowRight (cycle 4/10)
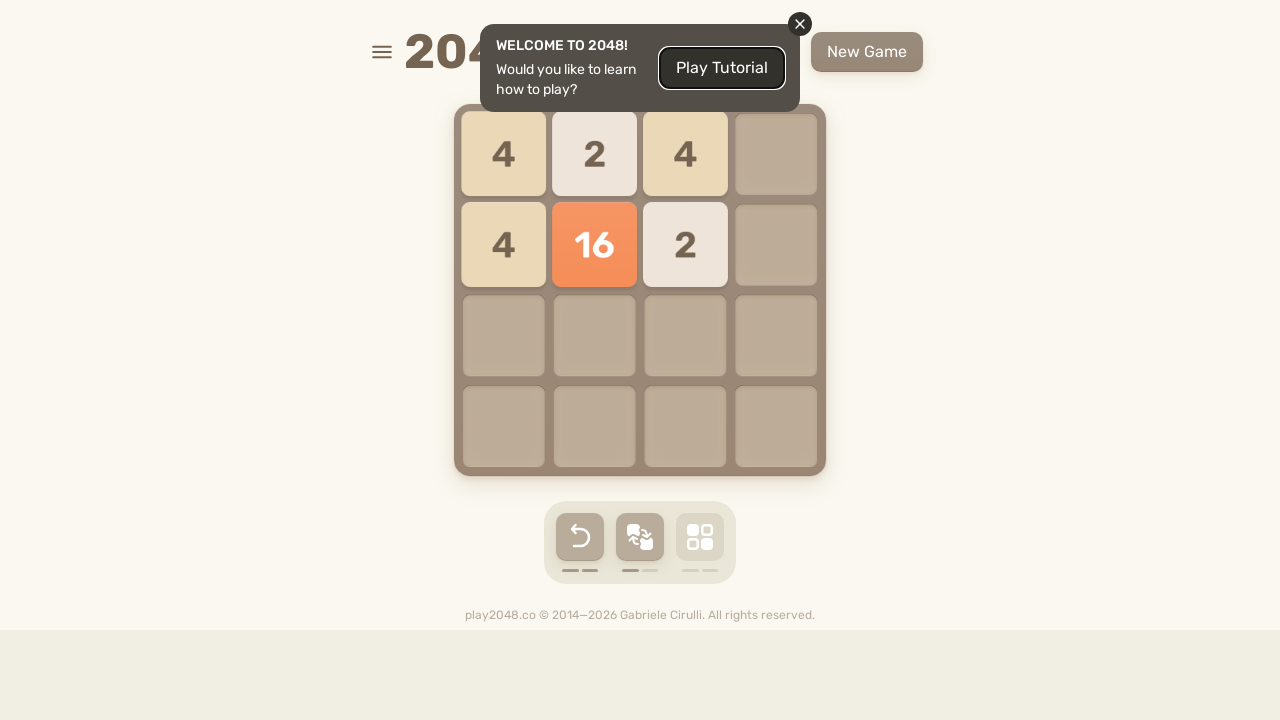

Pressed ArrowDown (cycle 4/10)
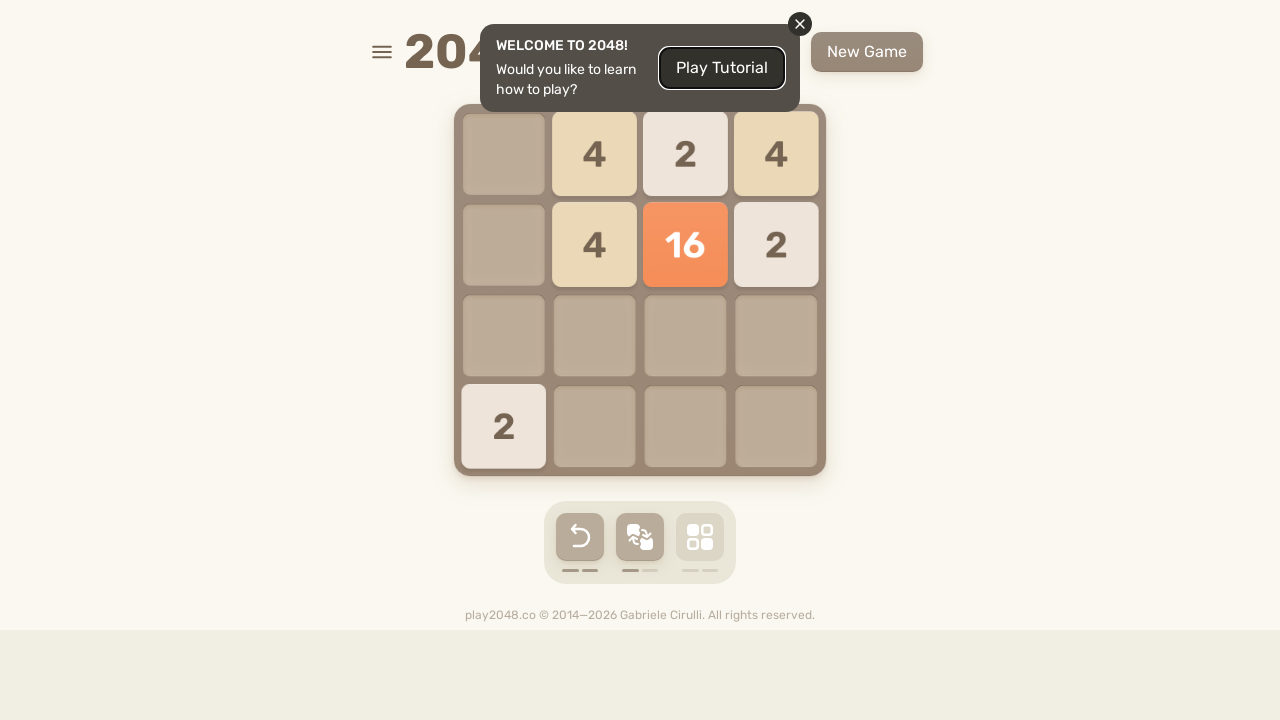

Pressed ArrowLeft (cycle 4/10)
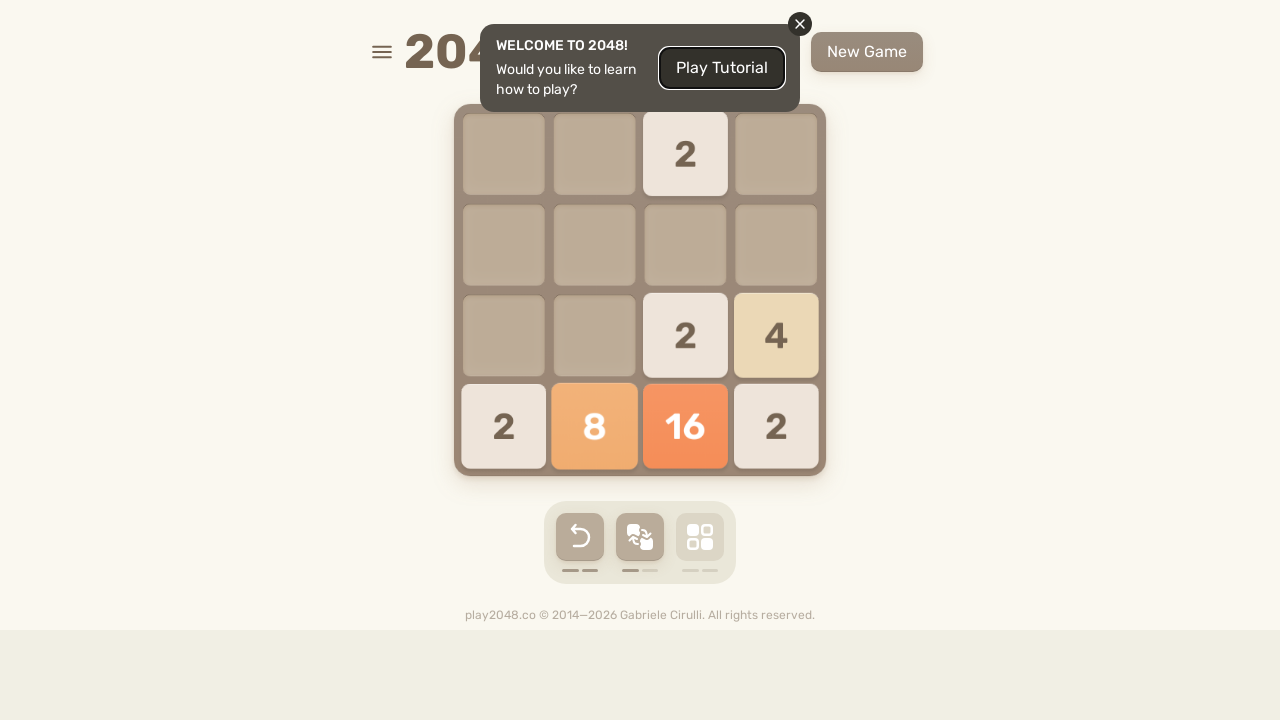

Pressed ArrowUp (cycle 5/10)
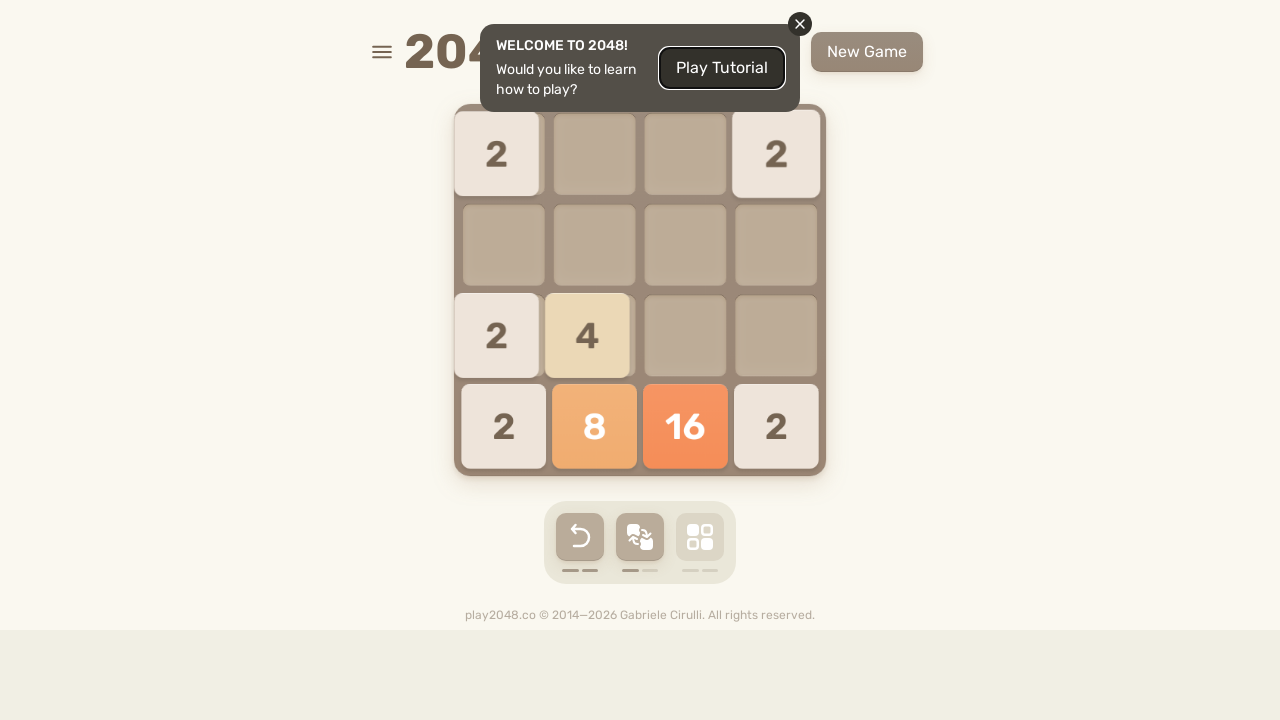

Pressed ArrowRight (cycle 5/10)
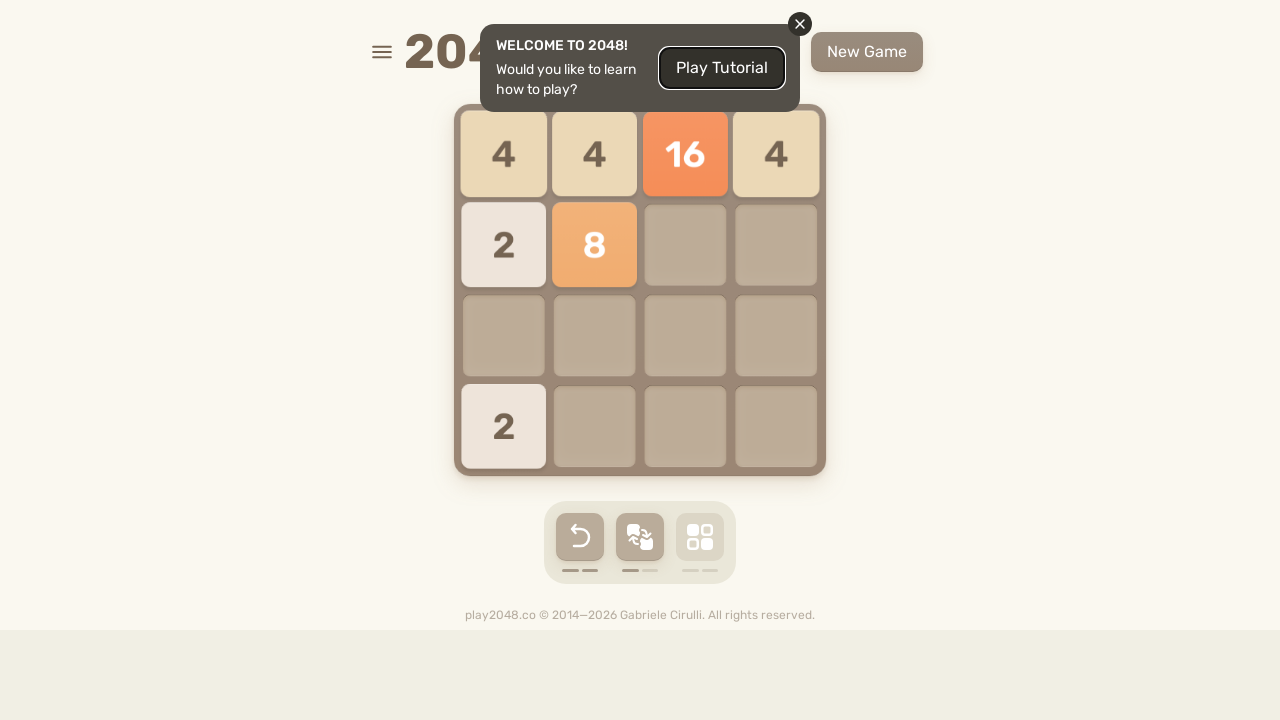

Pressed ArrowDown (cycle 5/10)
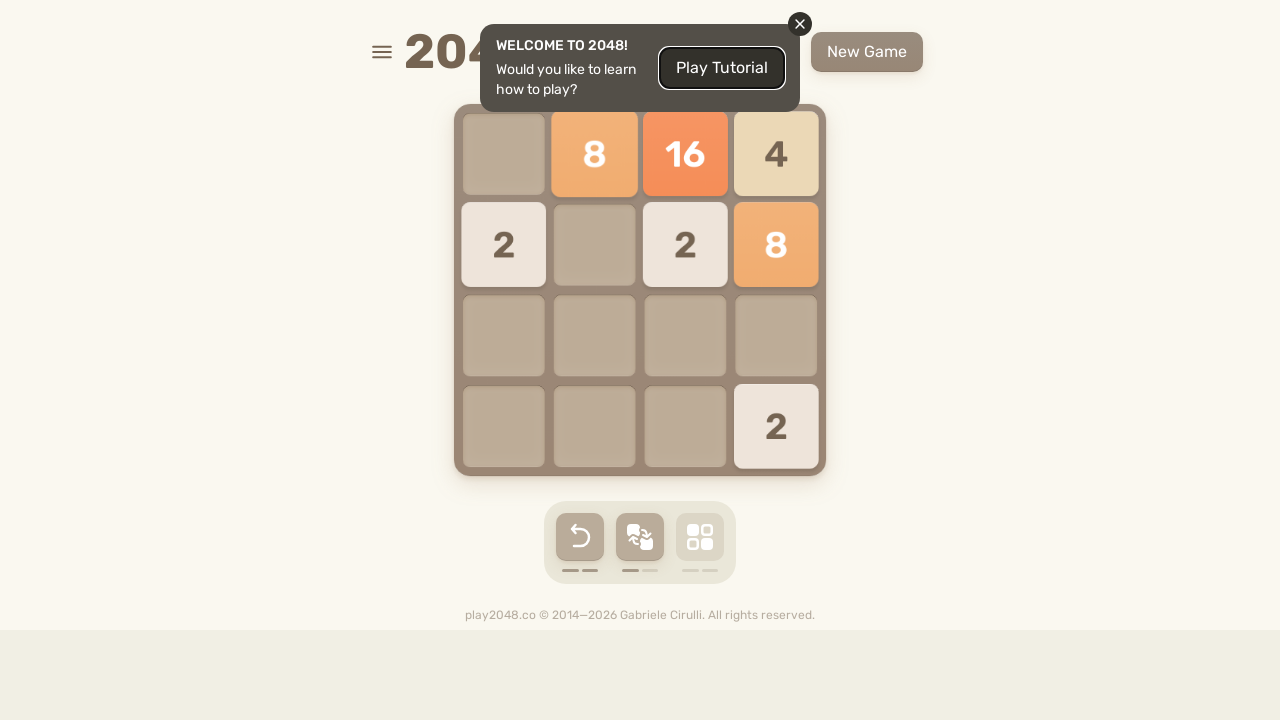

Pressed ArrowLeft (cycle 5/10)
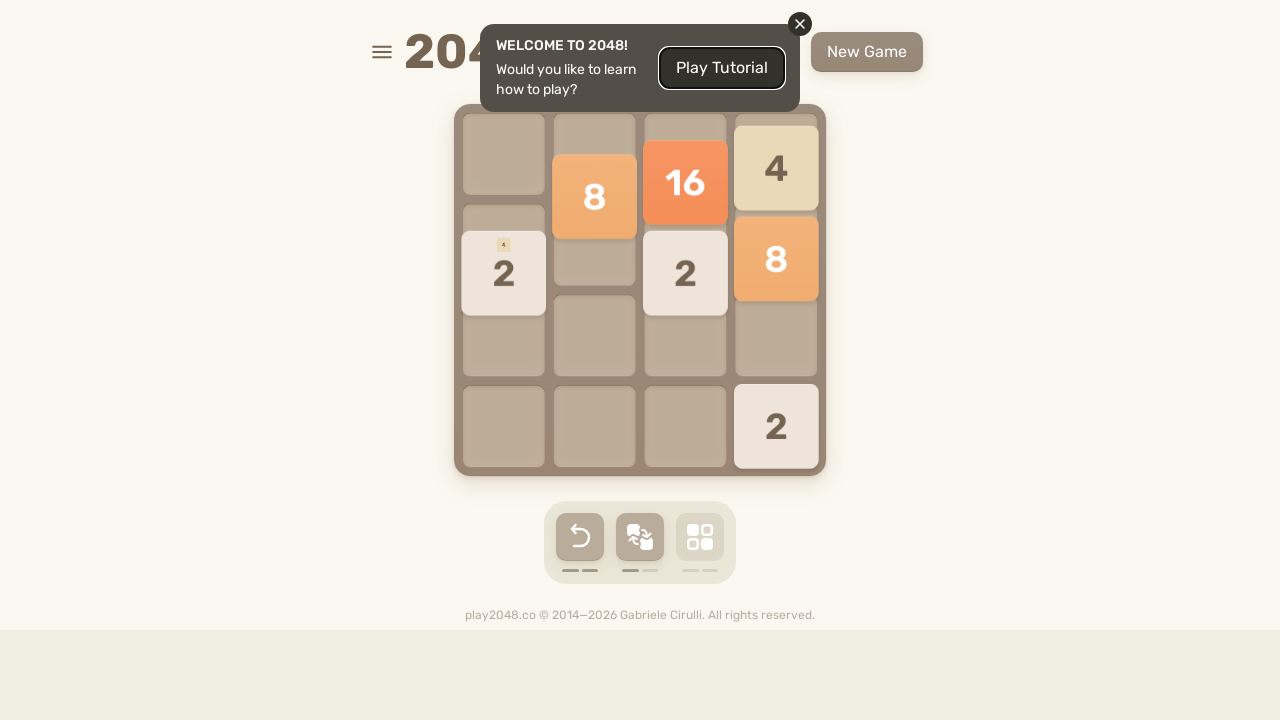

Pressed ArrowUp (cycle 6/10)
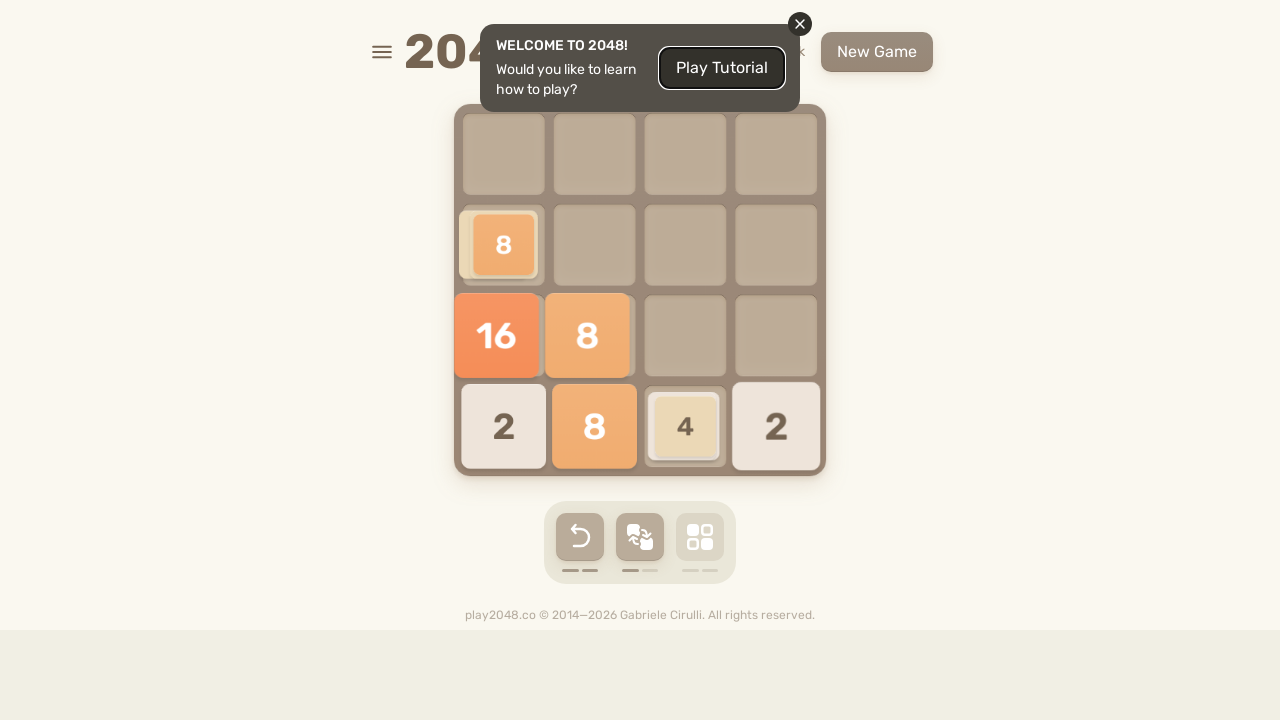

Pressed ArrowRight (cycle 6/10)
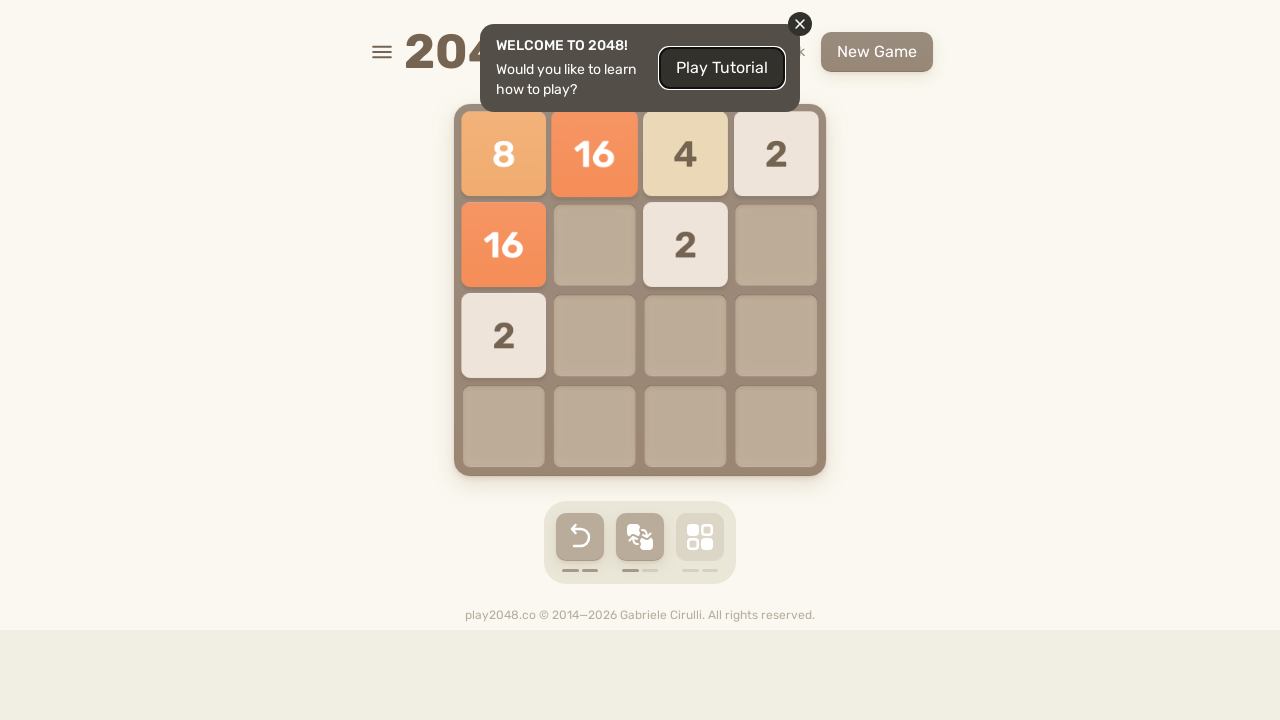

Pressed ArrowDown (cycle 6/10)
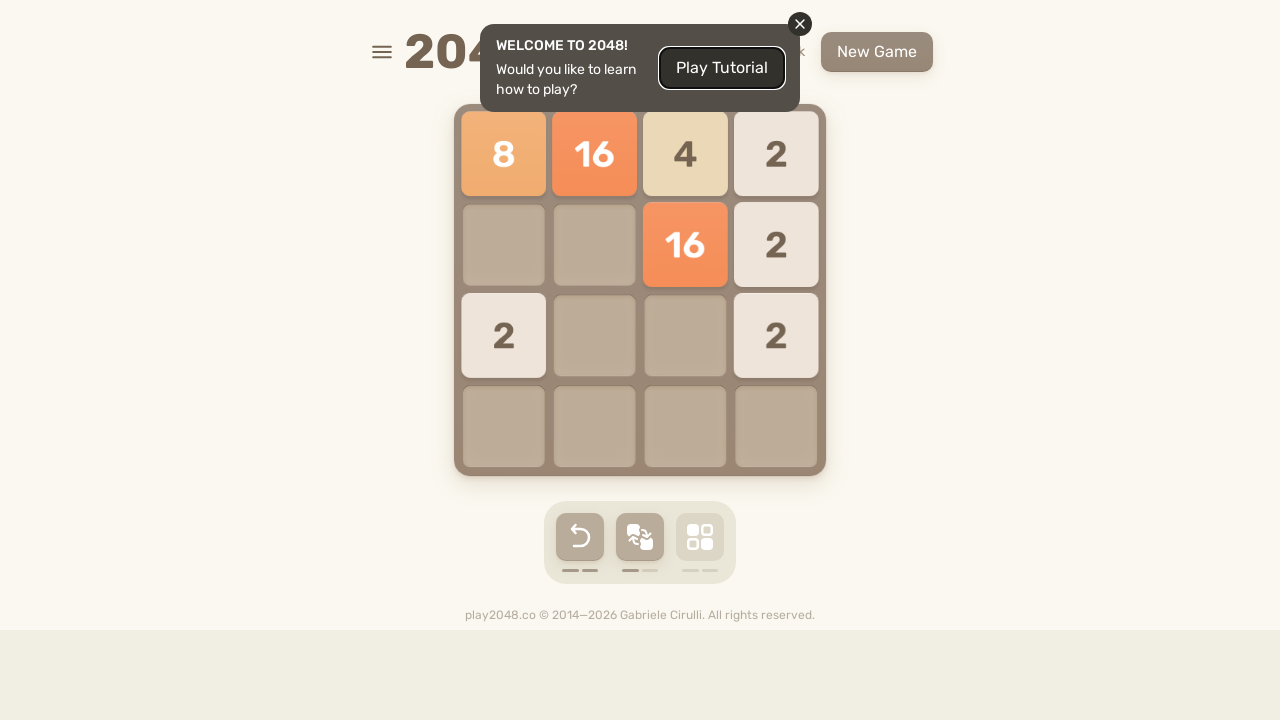

Pressed ArrowLeft (cycle 6/10)
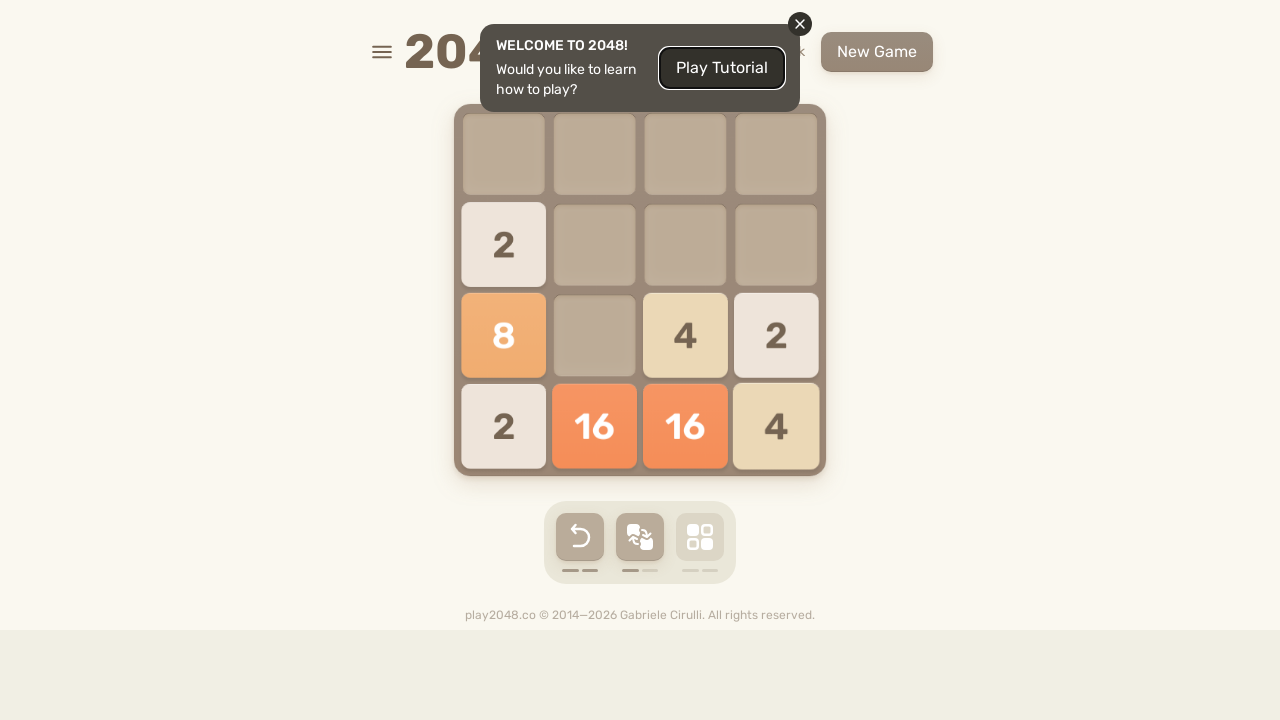

Pressed ArrowUp (cycle 7/10)
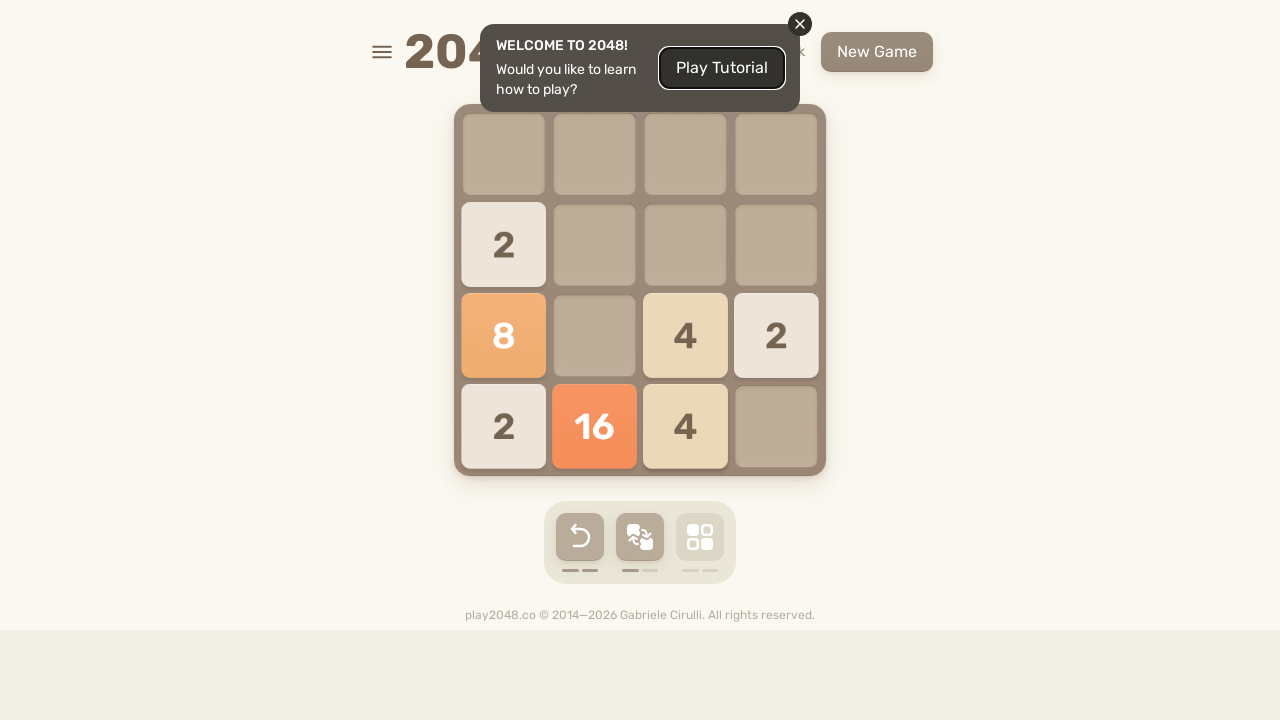

Pressed ArrowRight (cycle 7/10)
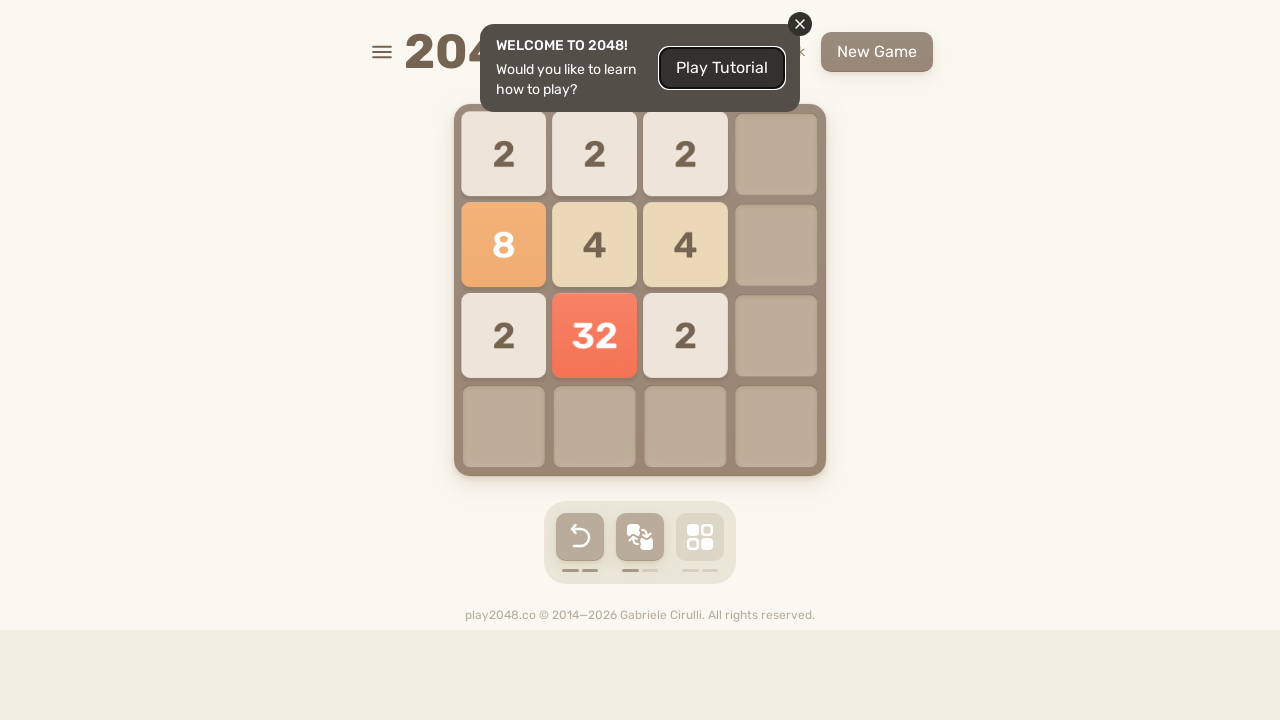

Pressed ArrowDown (cycle 7/10)
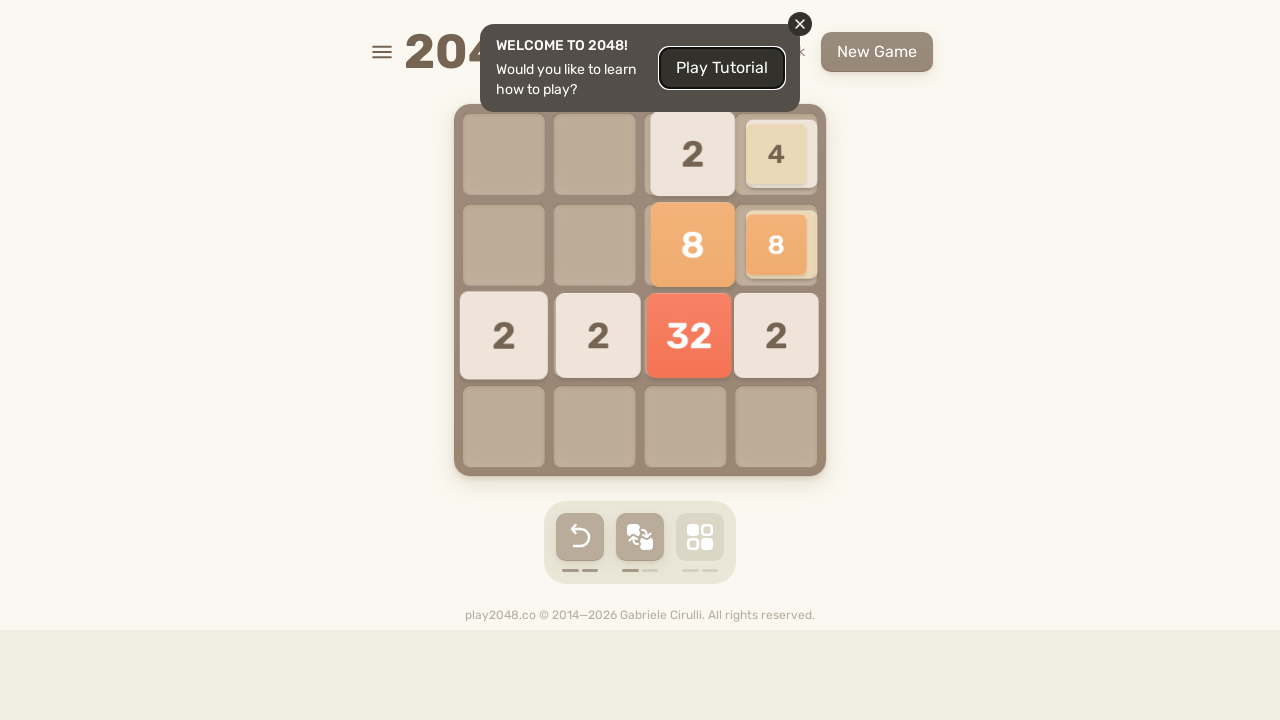

Pressed ArrowLeft (cycle 7/10)
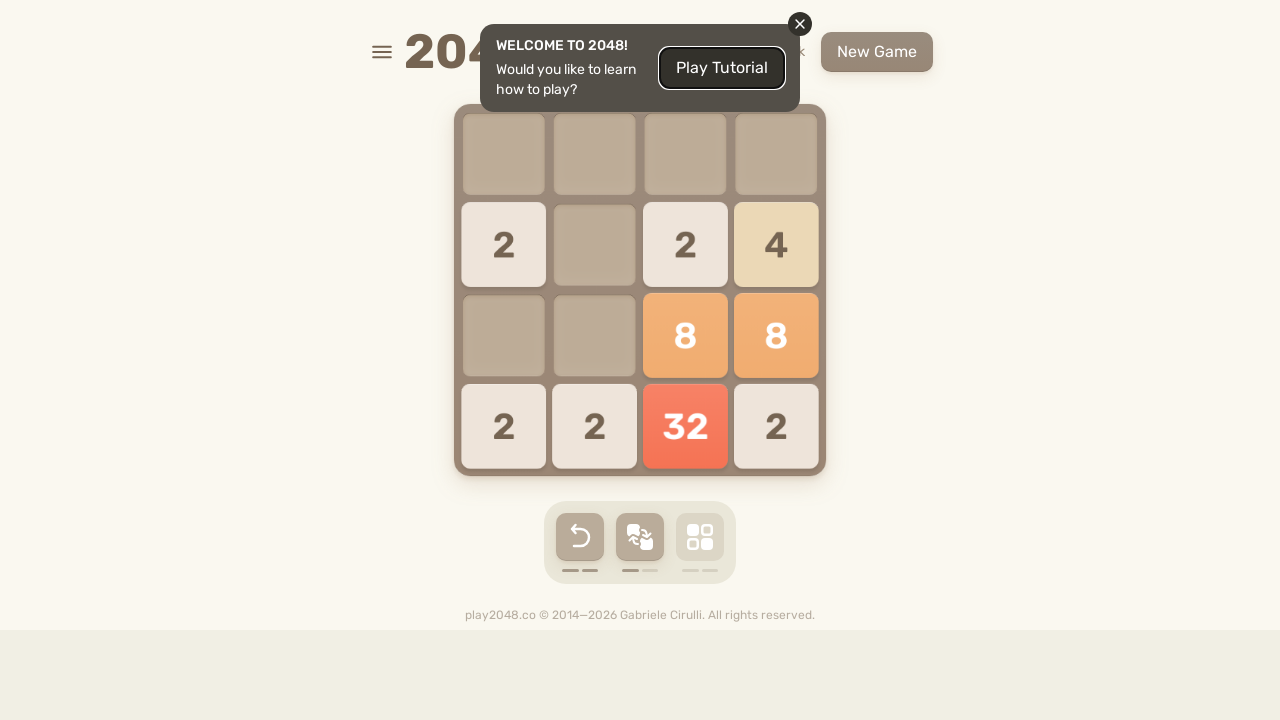

Pressed ArrowUp (cycle 8/10)
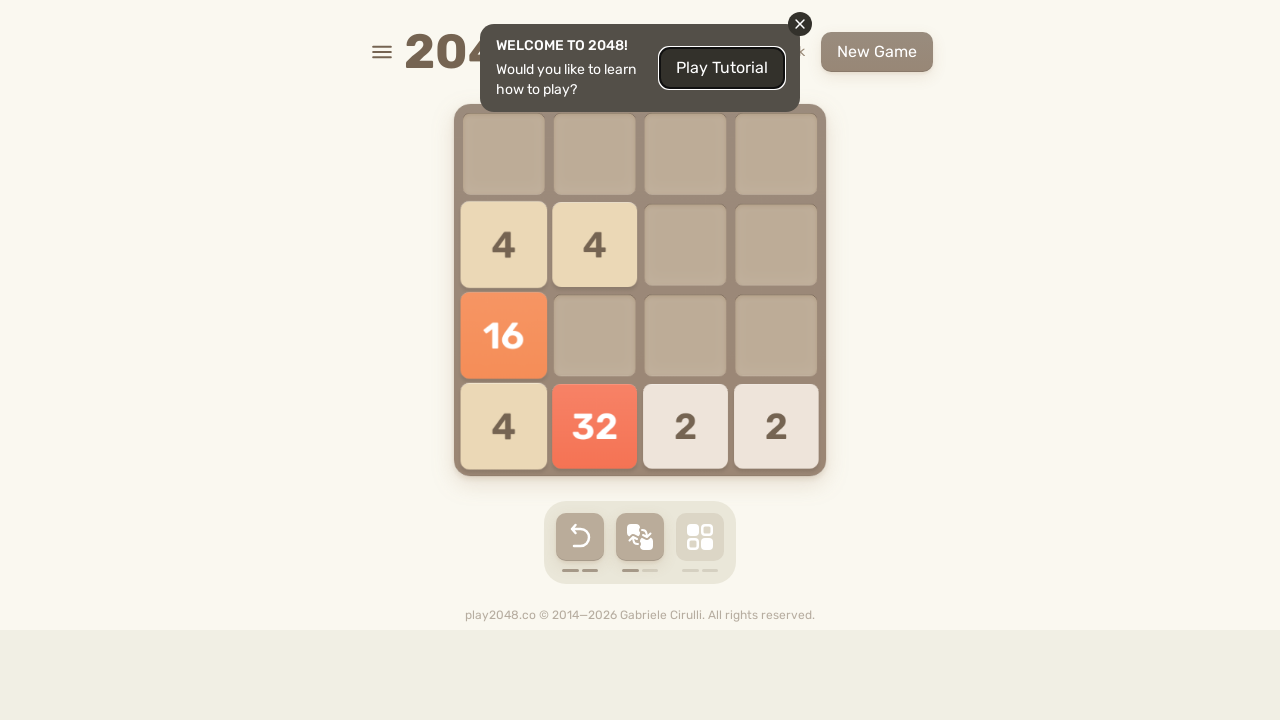

Pressed ArrowRight (cycle 8/10)
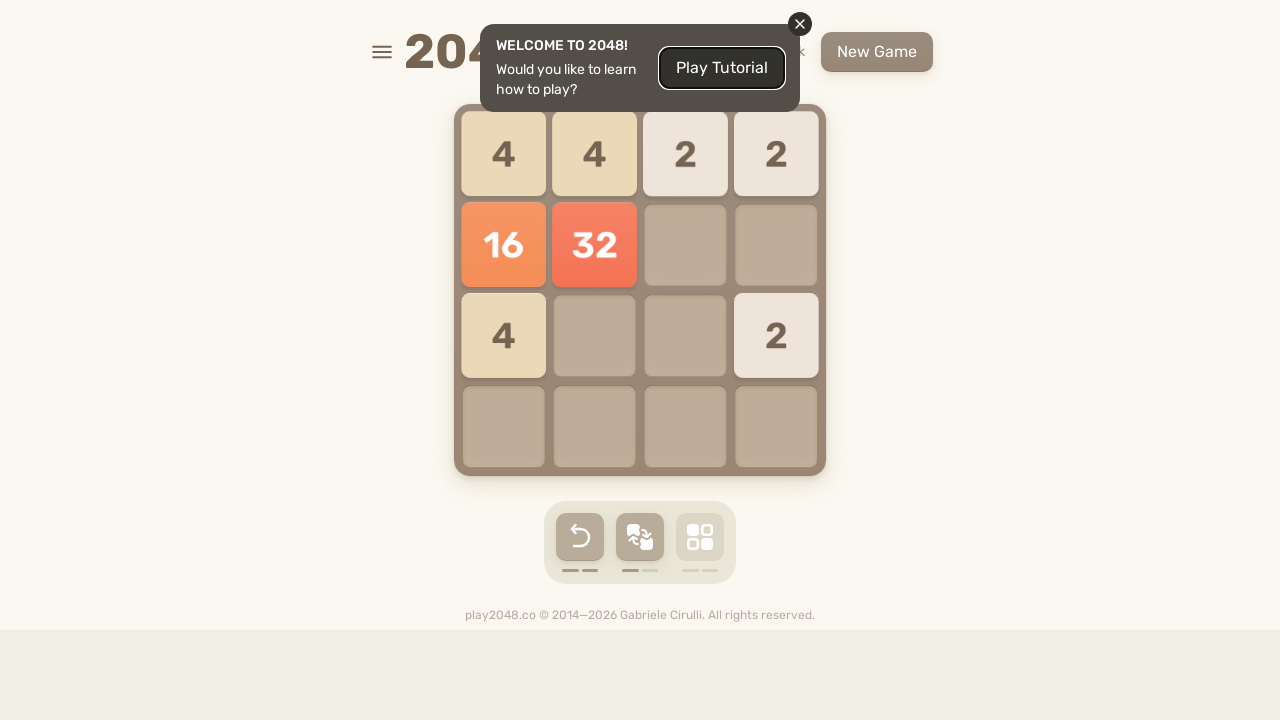

Pressed ArrowDown (cycle 8/10)
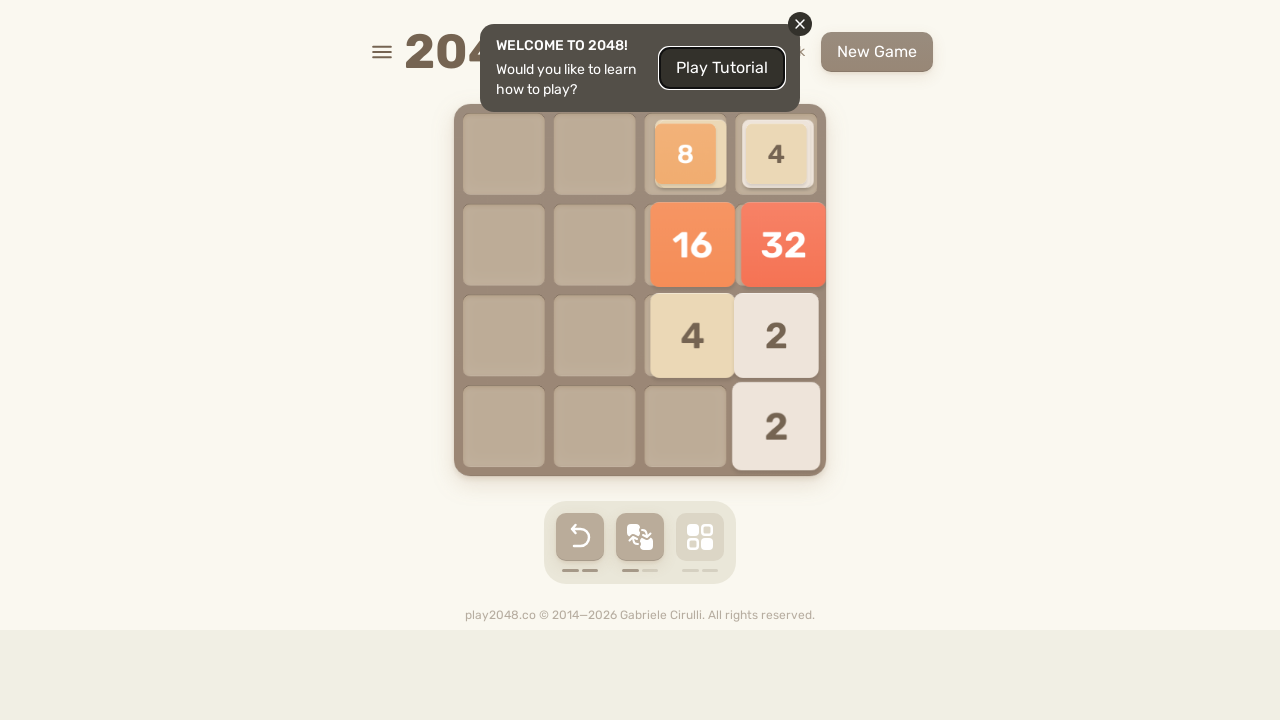

Pressed ArrowLeft (cycle 8/10)
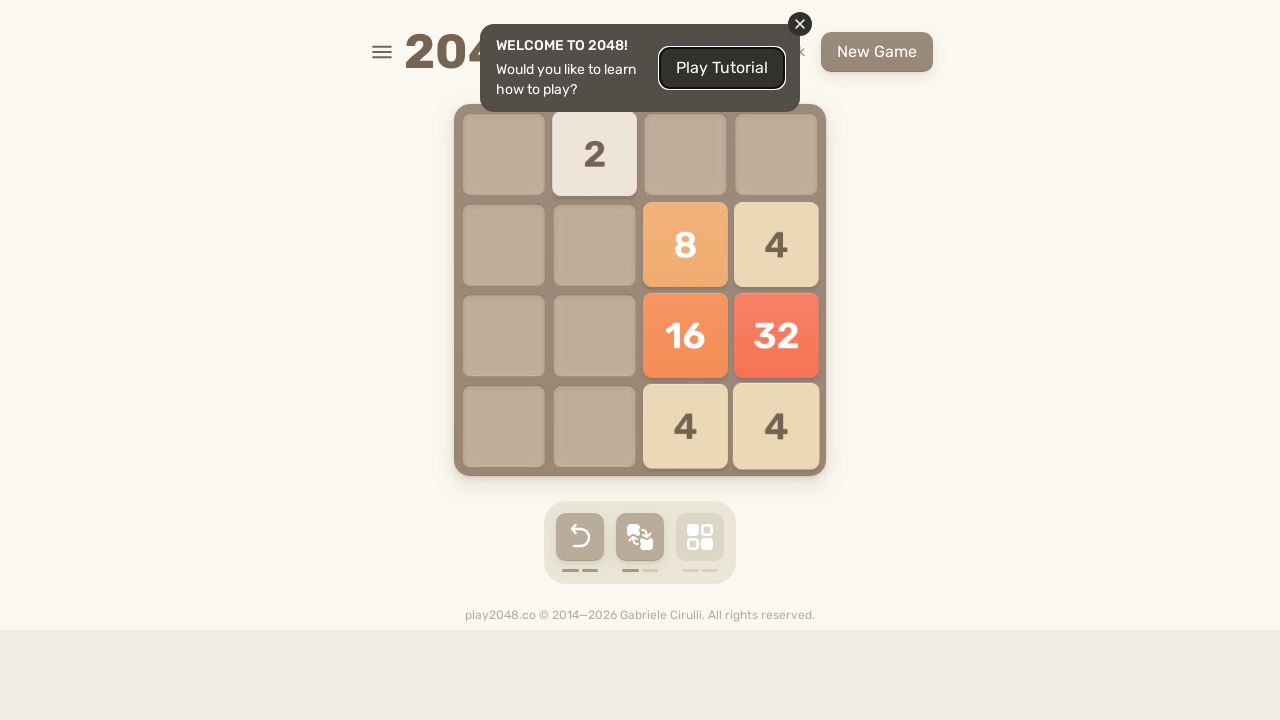

Pressed ArrowUp (cycle 9/10)
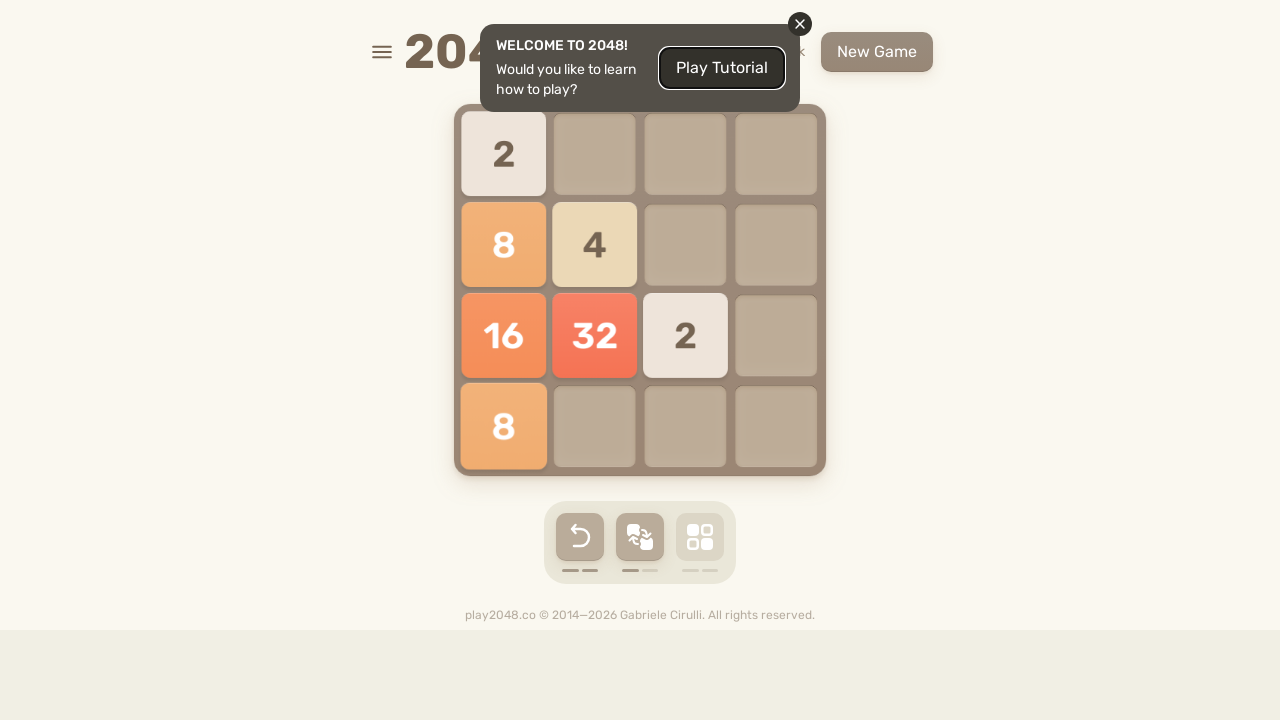

Pressed ArrowRight (cycle 9/10)
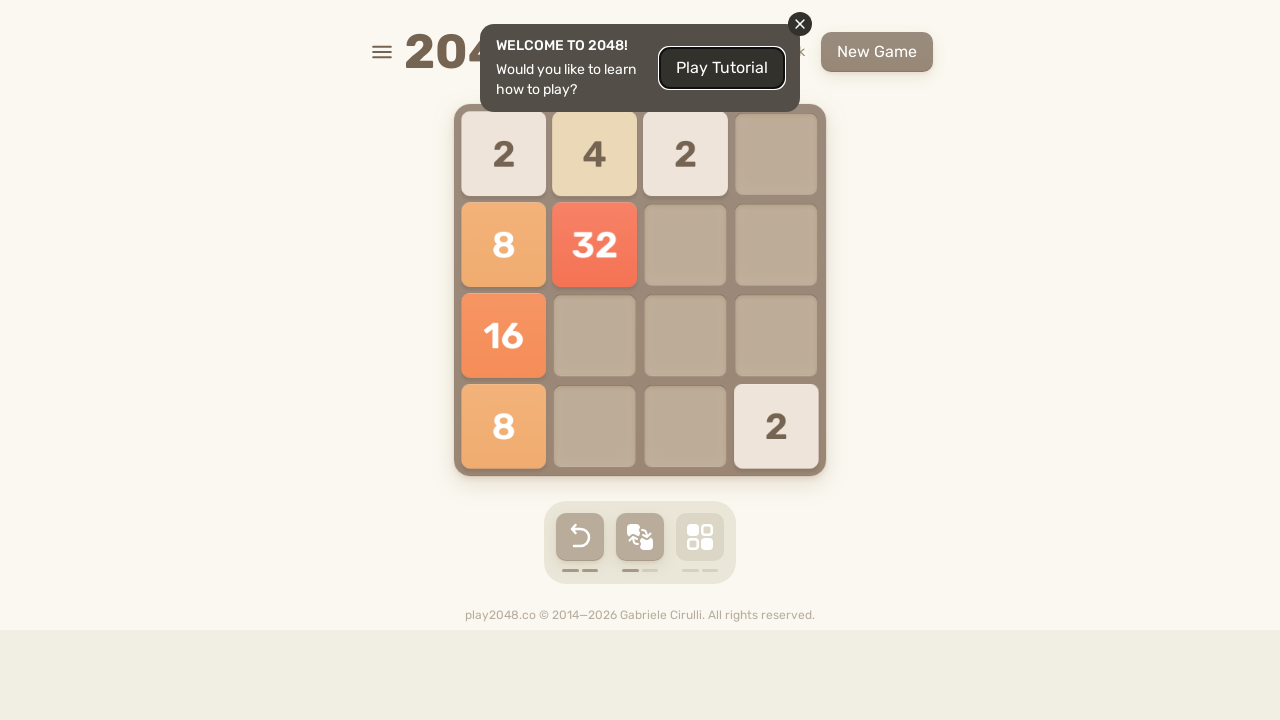

Pressed ArrowDown (cycle 9/10)
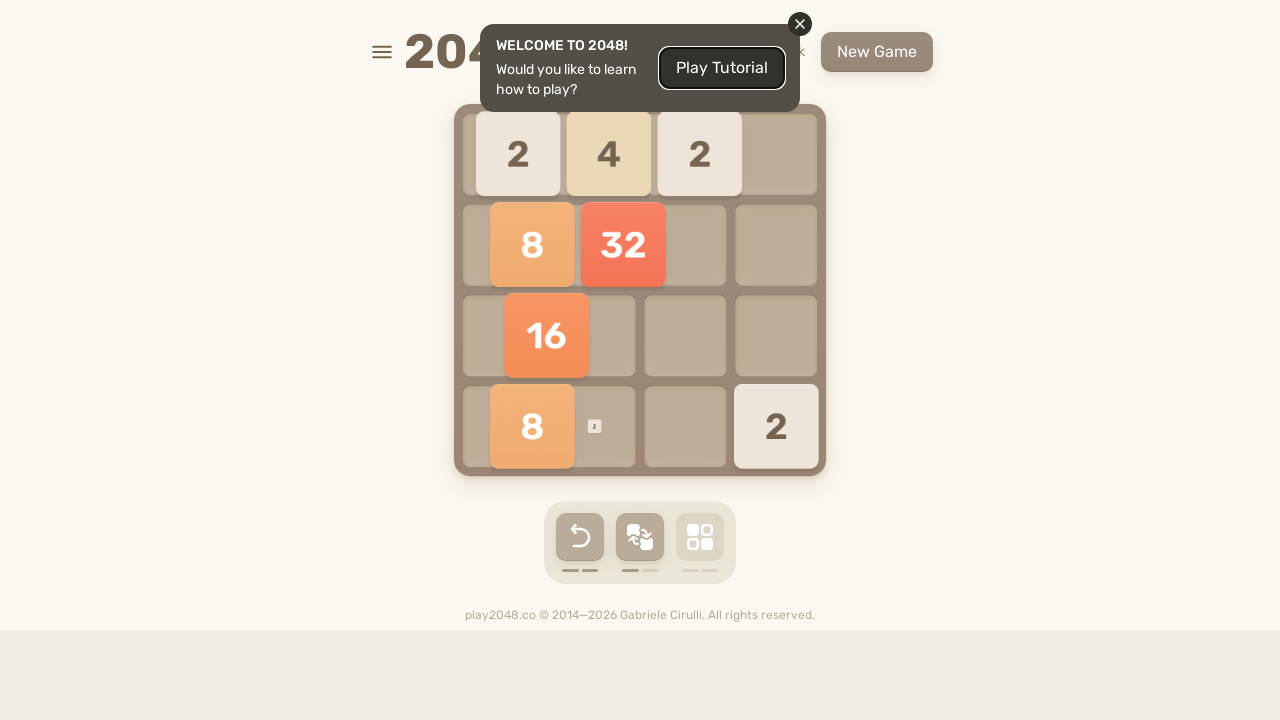

Pressed ArrowLeft (cycle 9/10)
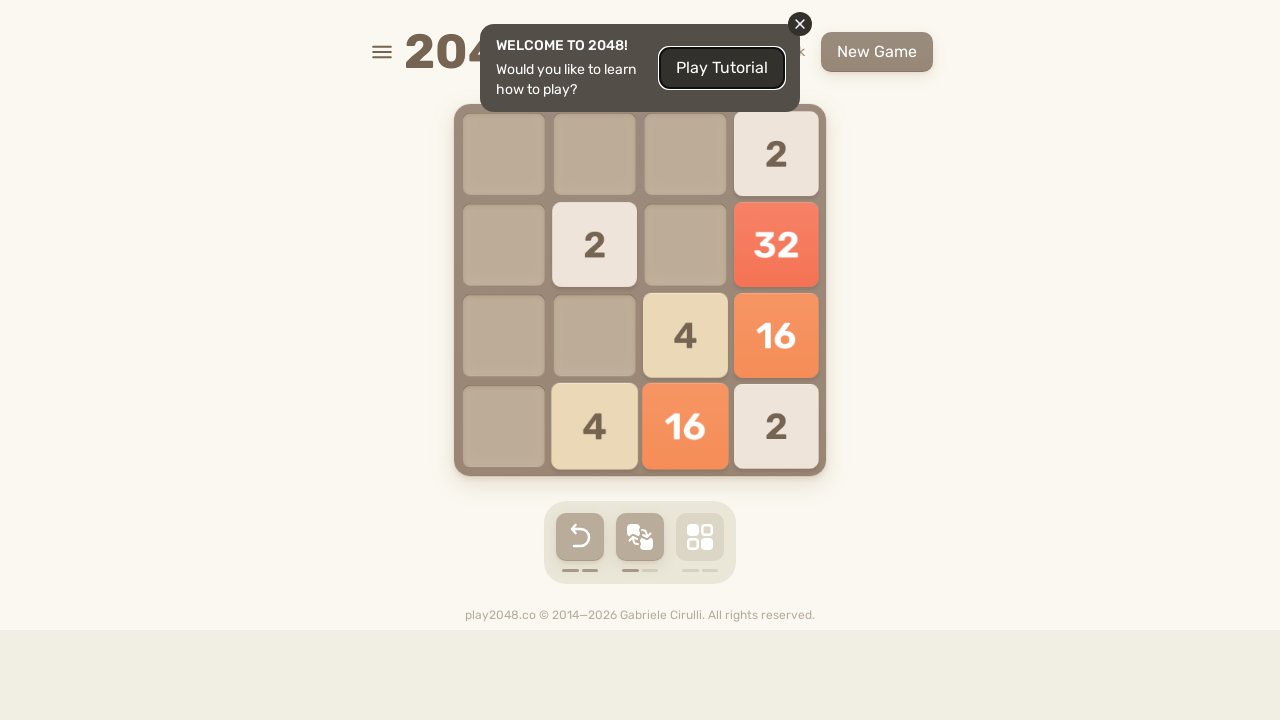

Pressed ArrowUp (cycle 10/10)
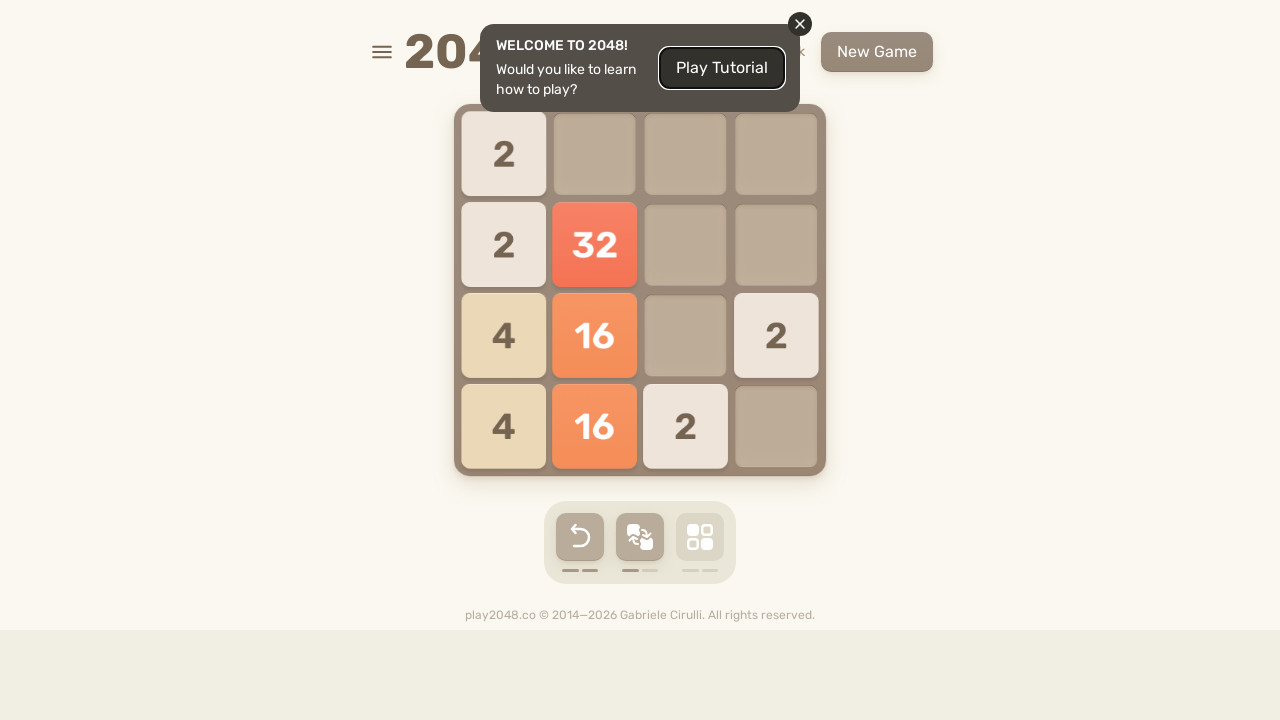

Pressed ArrowRight (cycle 10/10)
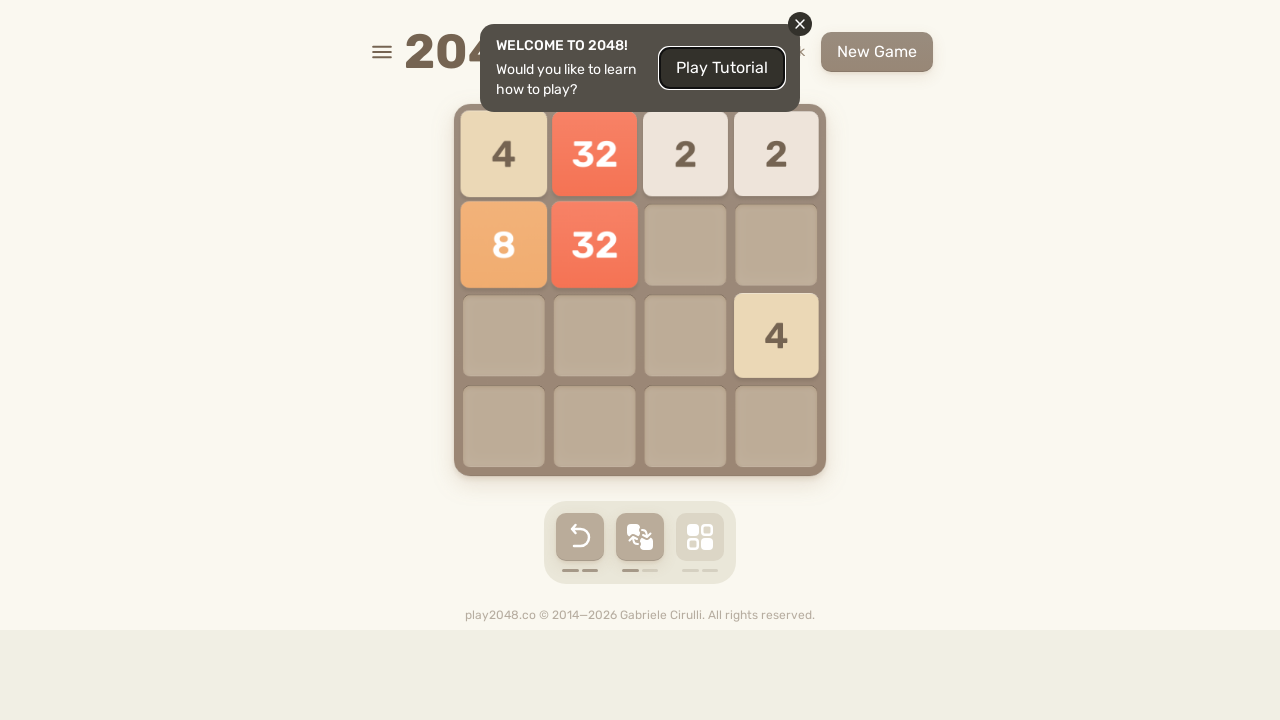

Pressed ArrowDown (cycle 10/10)
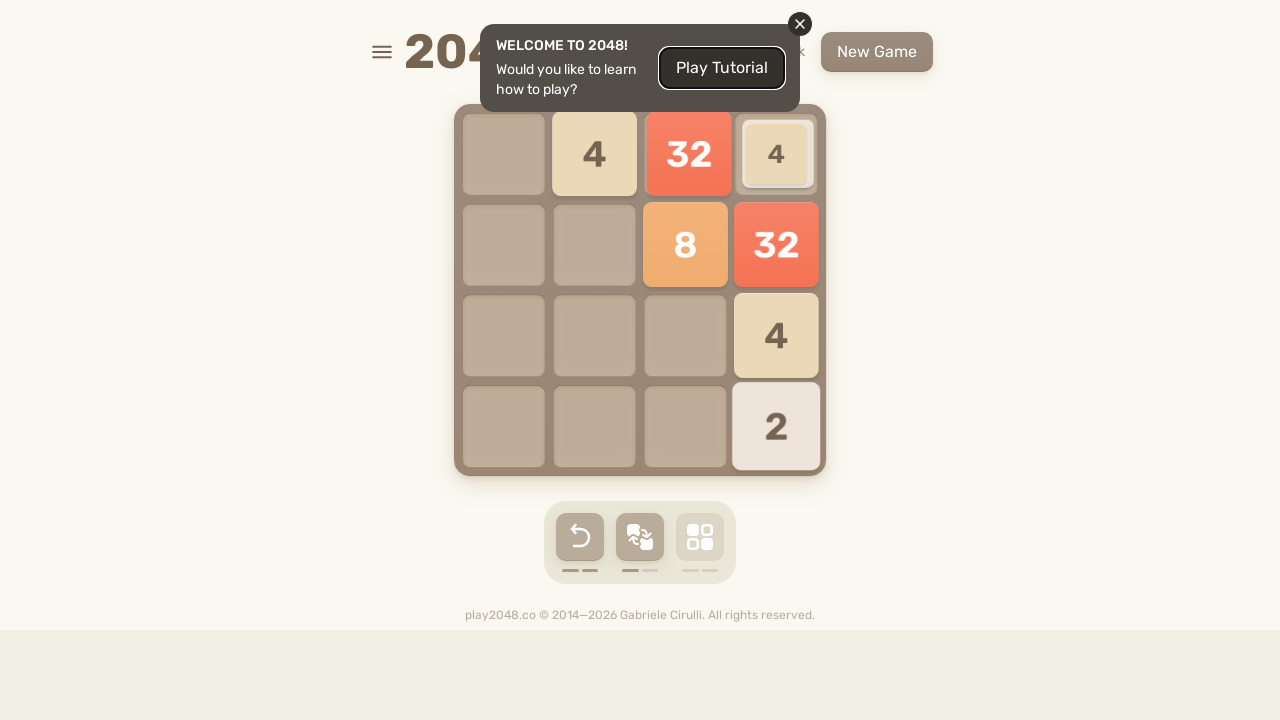

Pressed ArrowLeft (cycle 10/10)
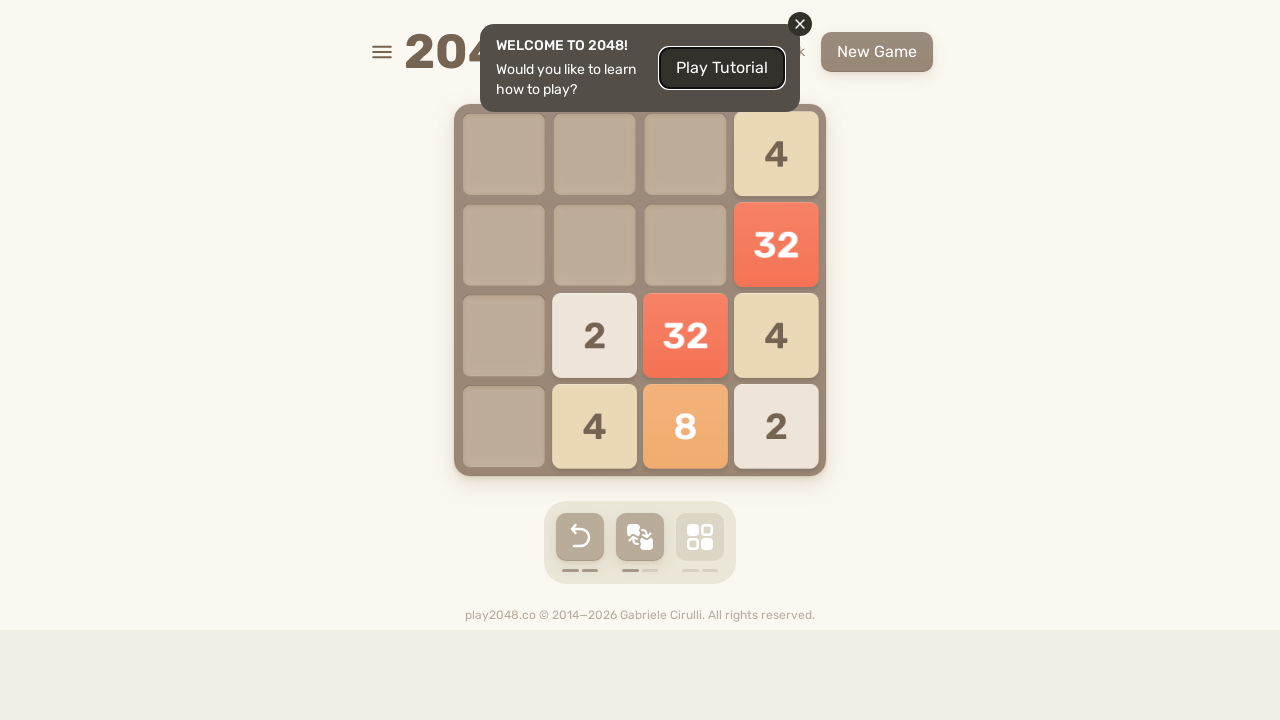

Waited 1 second to observe final game state
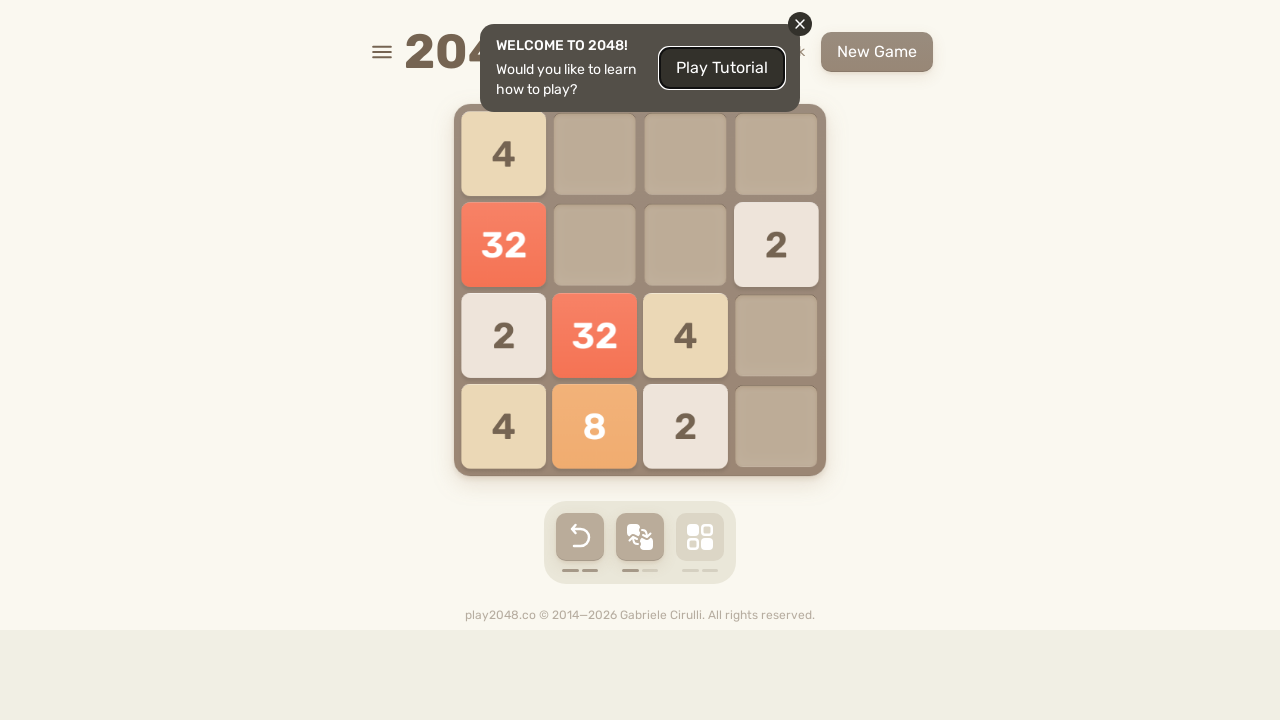

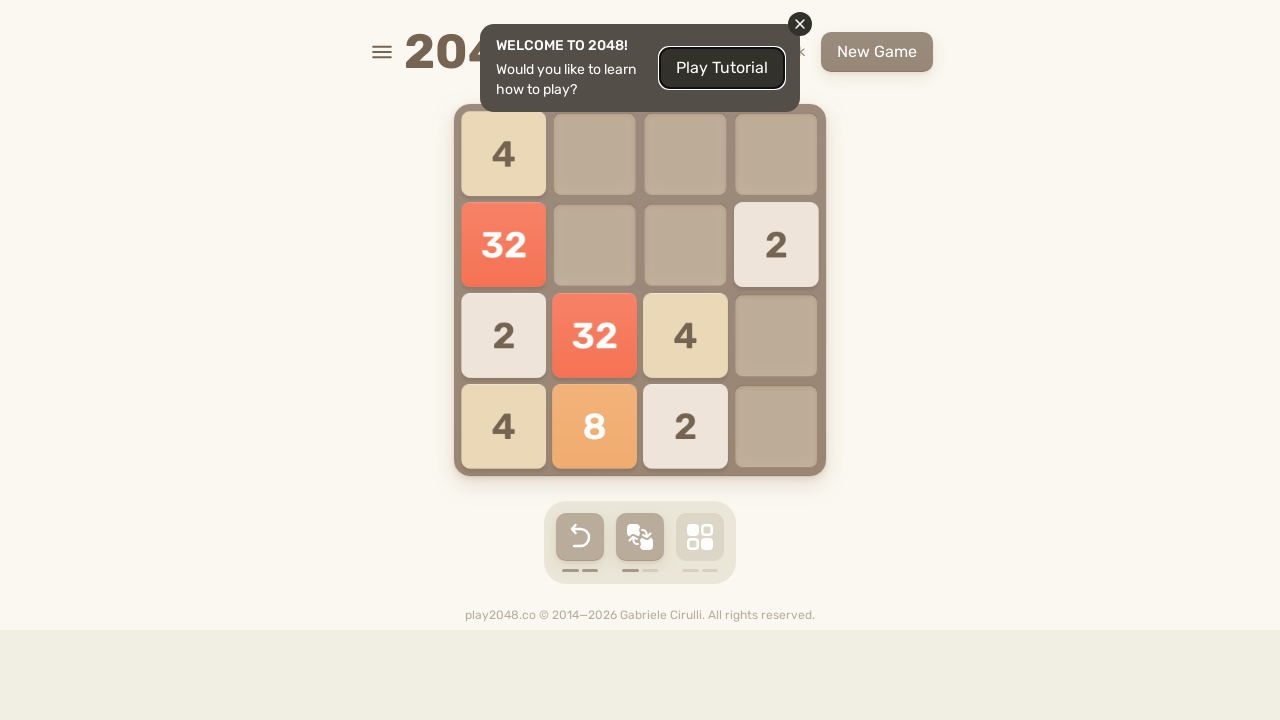